Automates completing the Mensa Norway IQ test by selecting an age range, starting the test, and clicking through all 35 questions with specific answer selections.

Starting URL: https://test.mensa.no/

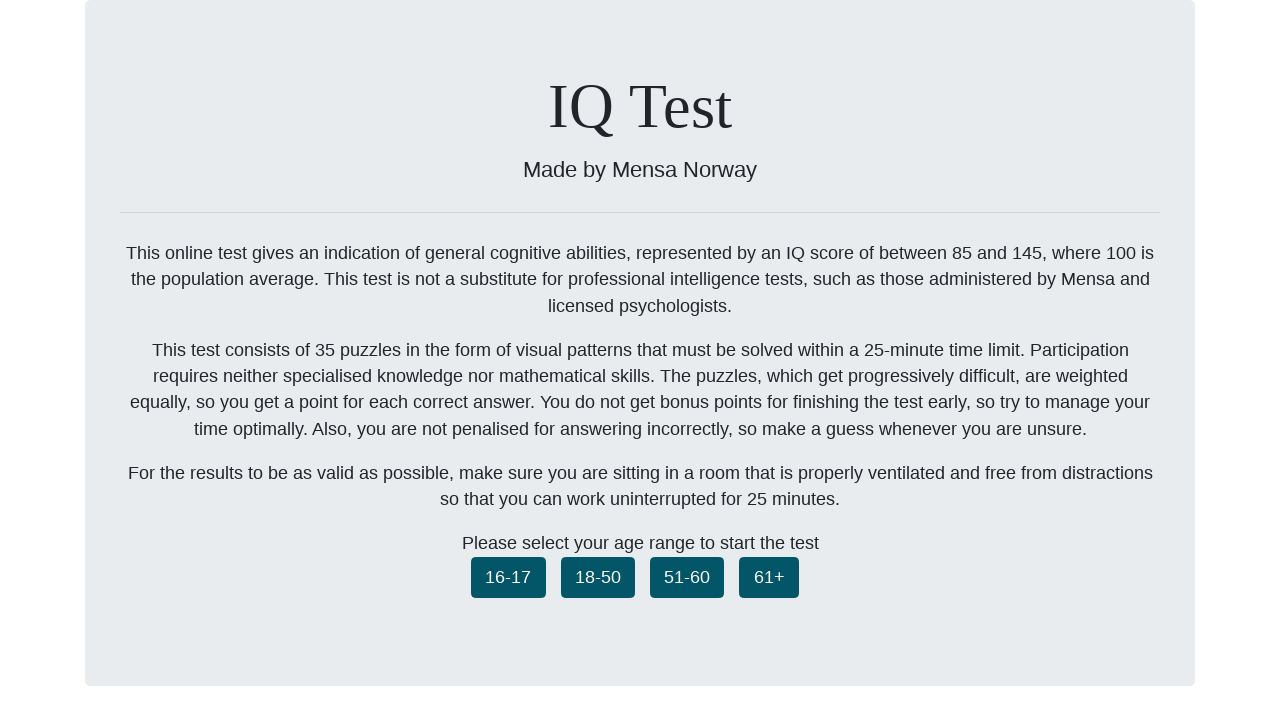

Selected age range 18-50 at (598, 577) on .ageselect_1850
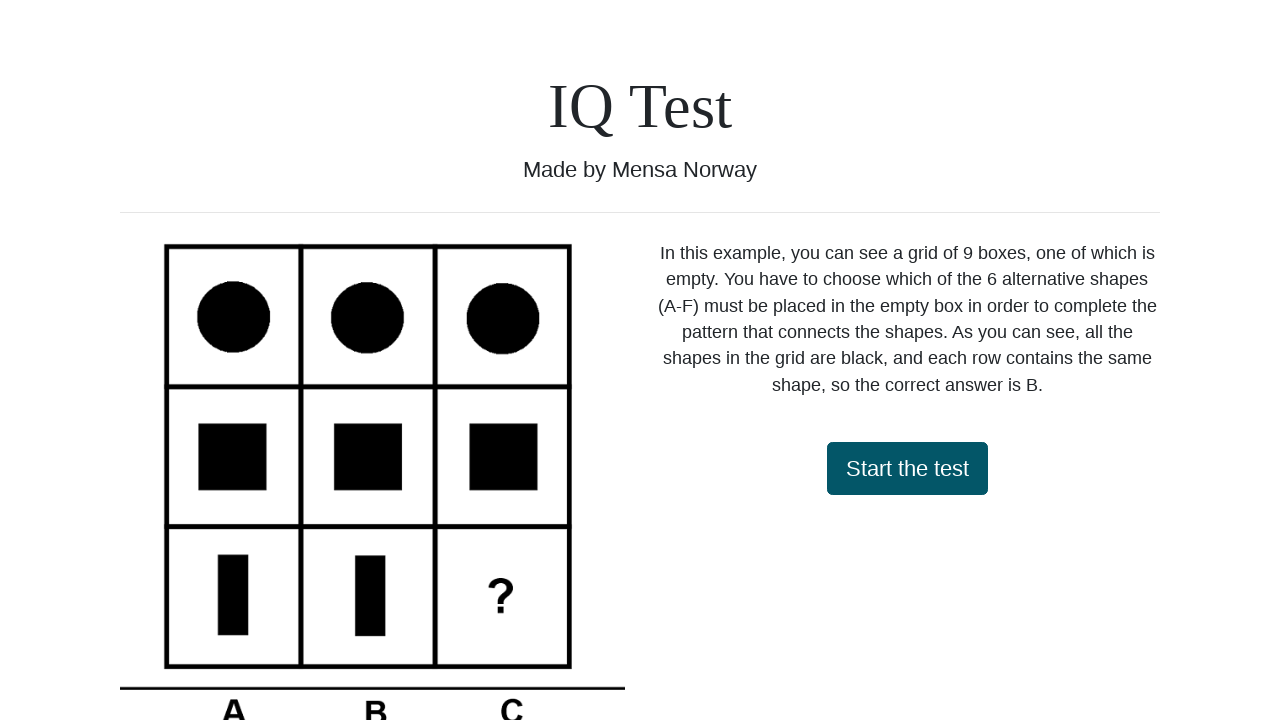

Clicked start test button at (907, 468) on #startTest
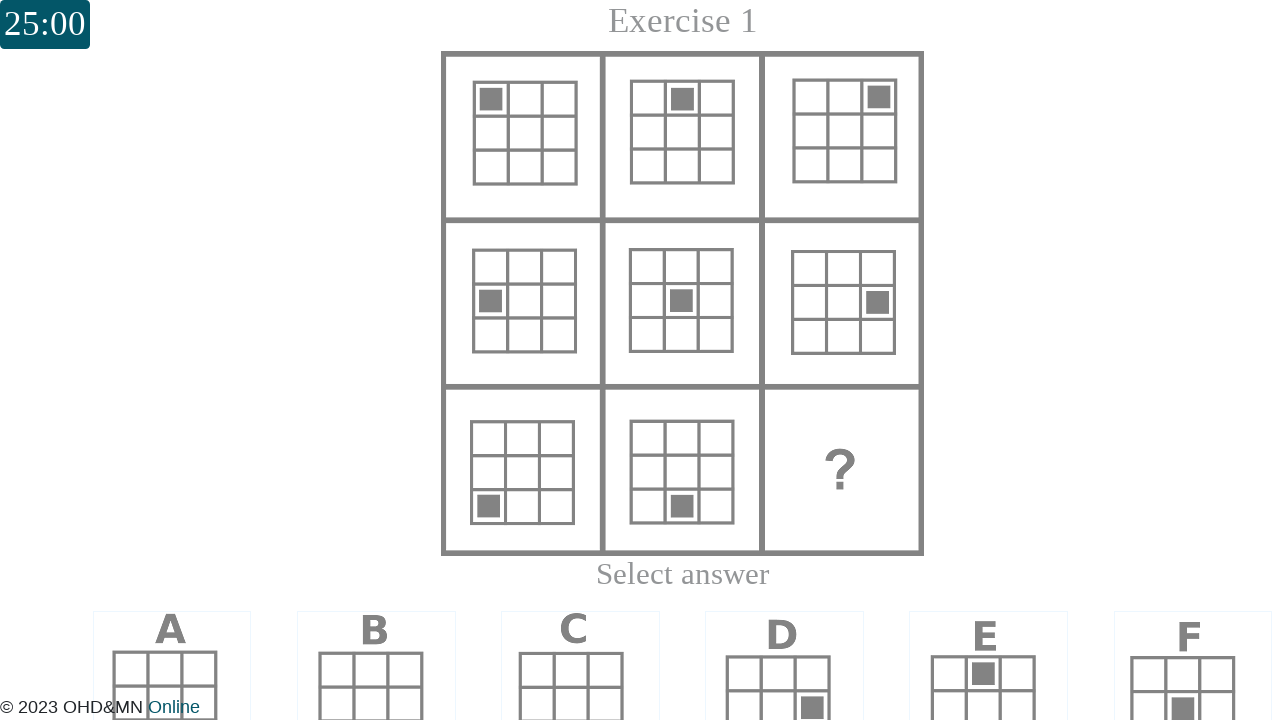

Scrolled to bottom to load questions
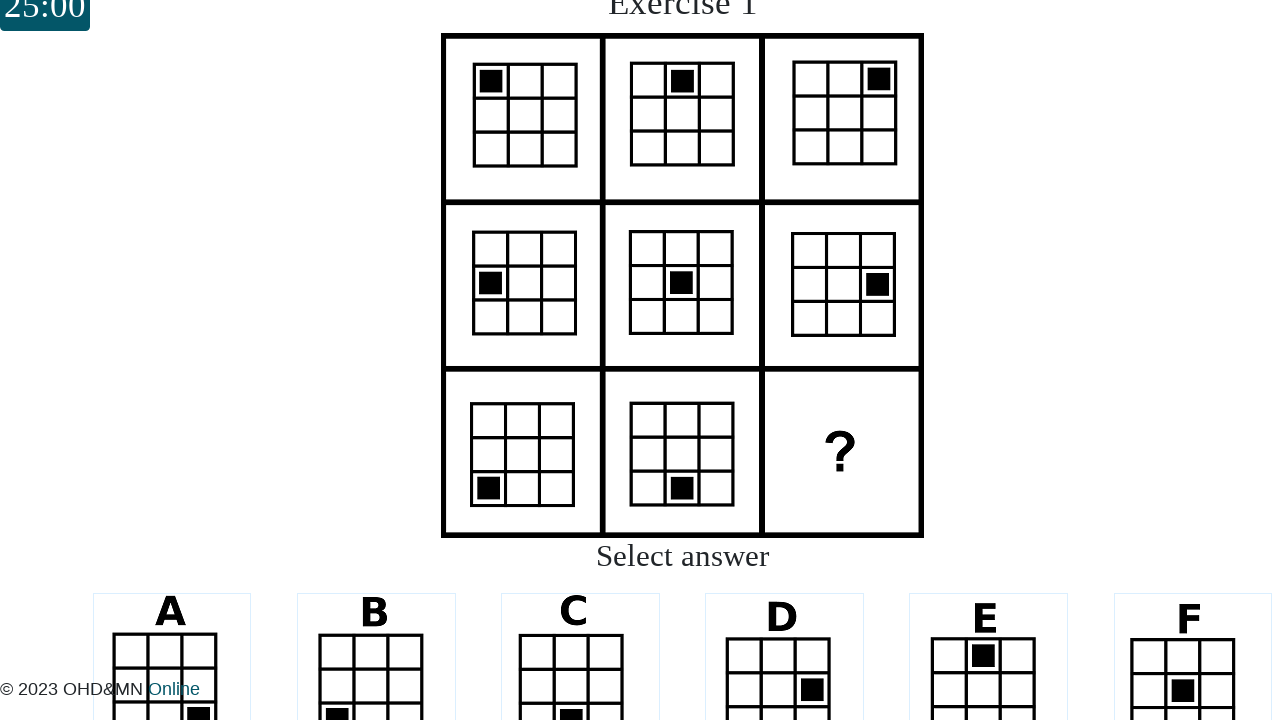

Waited 1000ms for questions to load
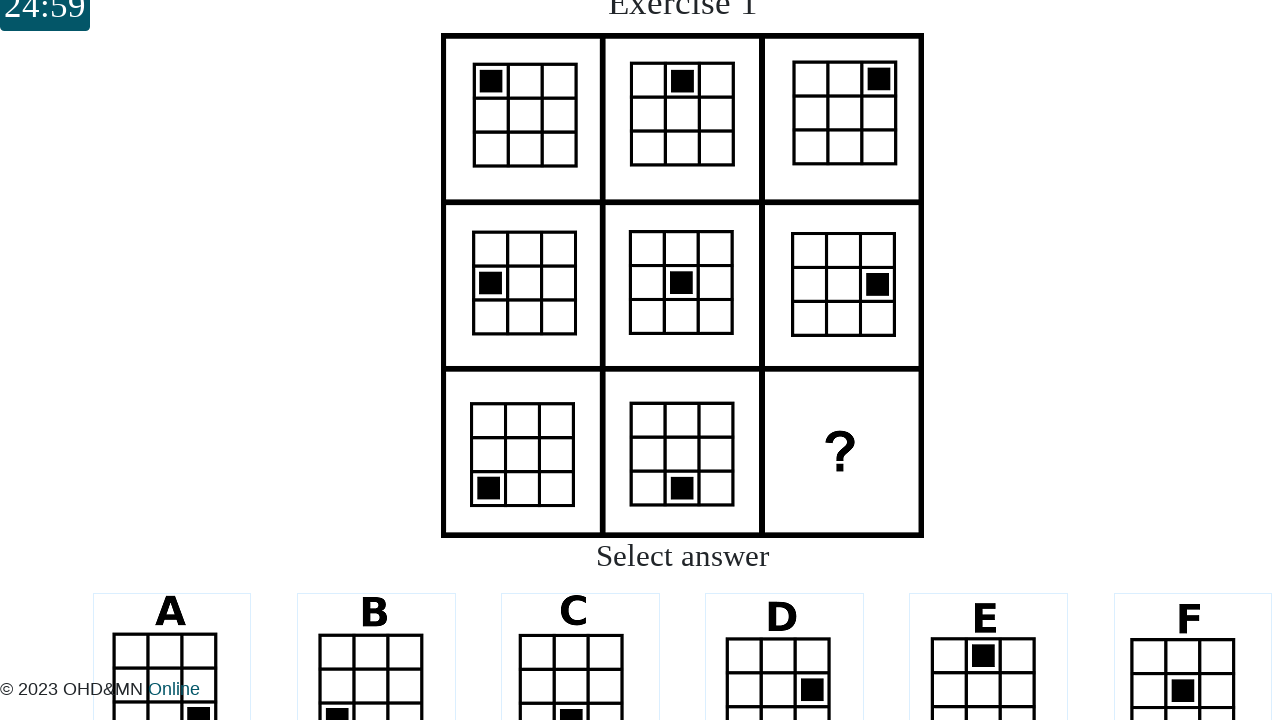

Answered question 1 with option A at (172, 644) on xpath=//div[@id='question_0']/div/div/div[@data-answerid='0']
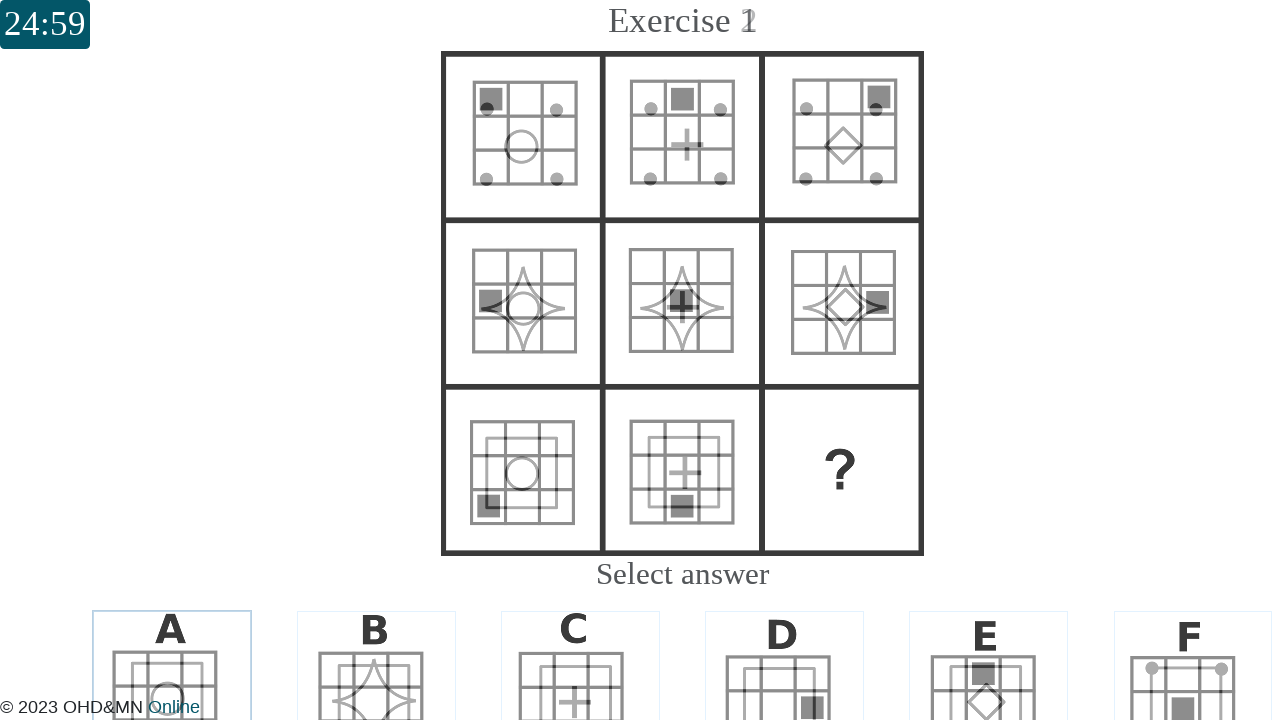

Answered question 2 with option B at (376, 644) on xpath=//div[@id='question_1']/div/div/div[@data-answerid='1']
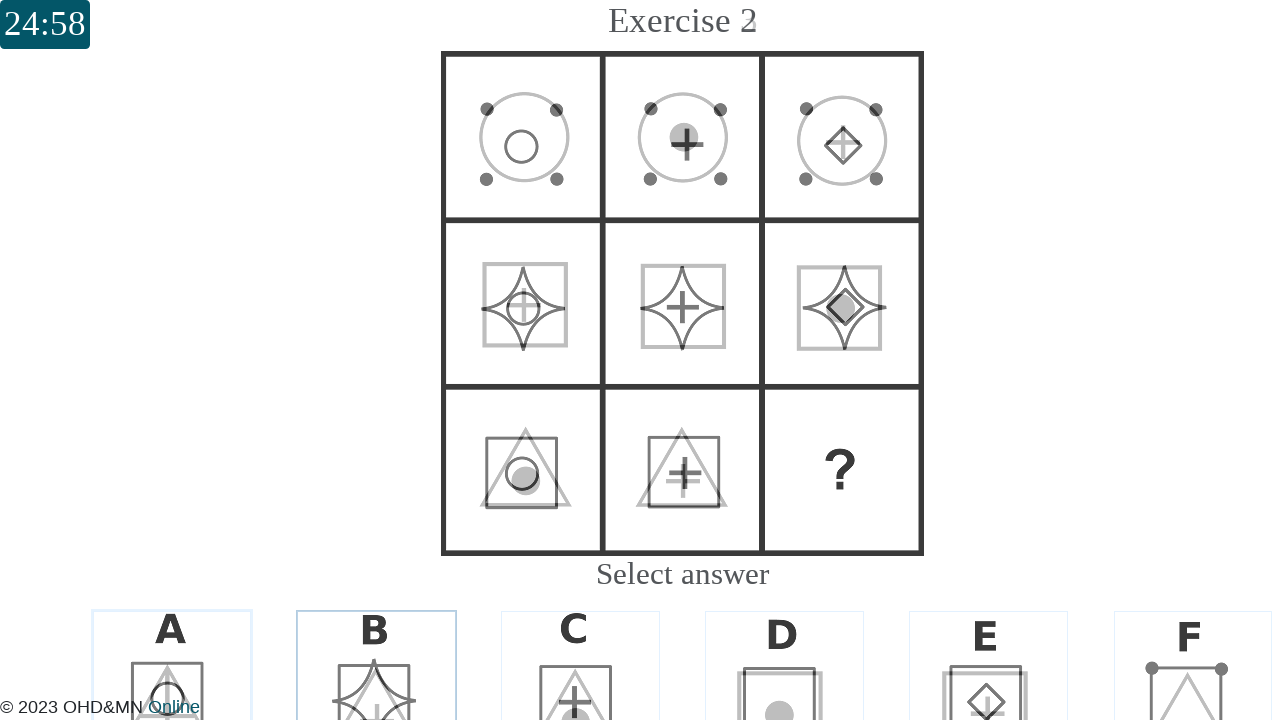

Answered question 3 with option C at (580, 644) on xpath=//div[@id='question_2']/div/div/div[@data-answerid='2']
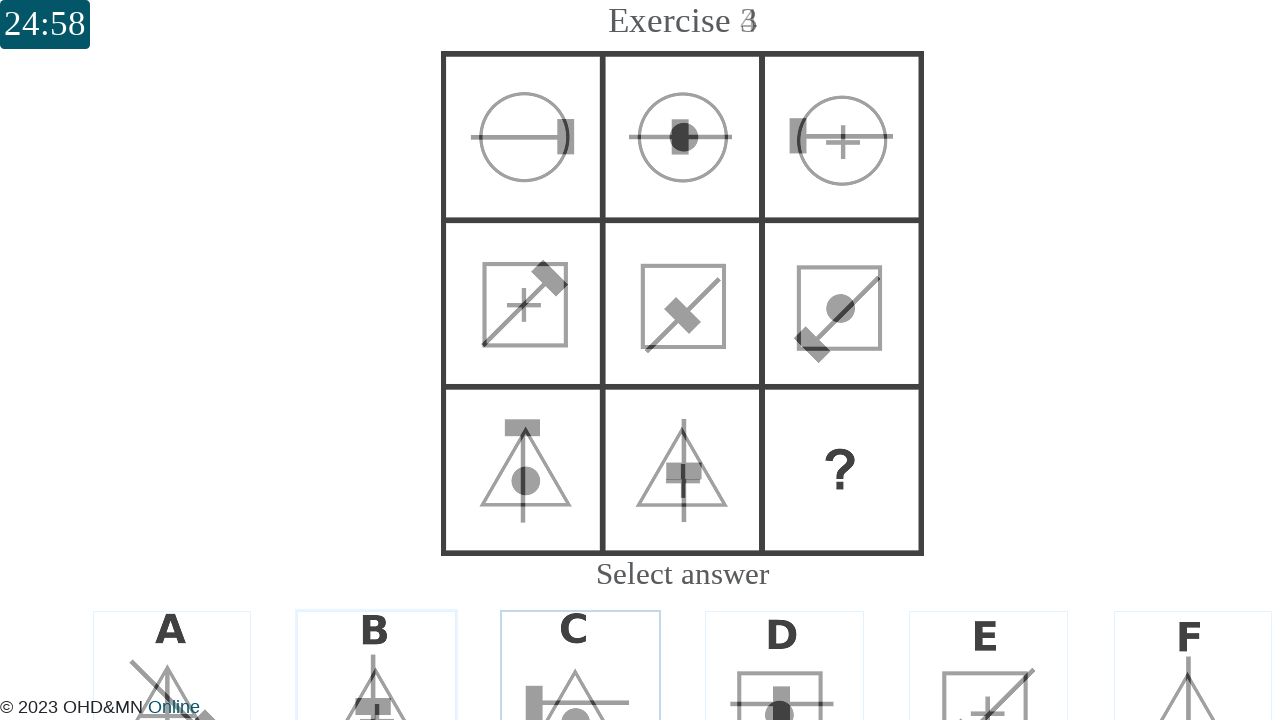

Answered question 4 with option D at (785, 644) on xpath=//div[@id='question_3']/div/div/div[@data-answerid='3']
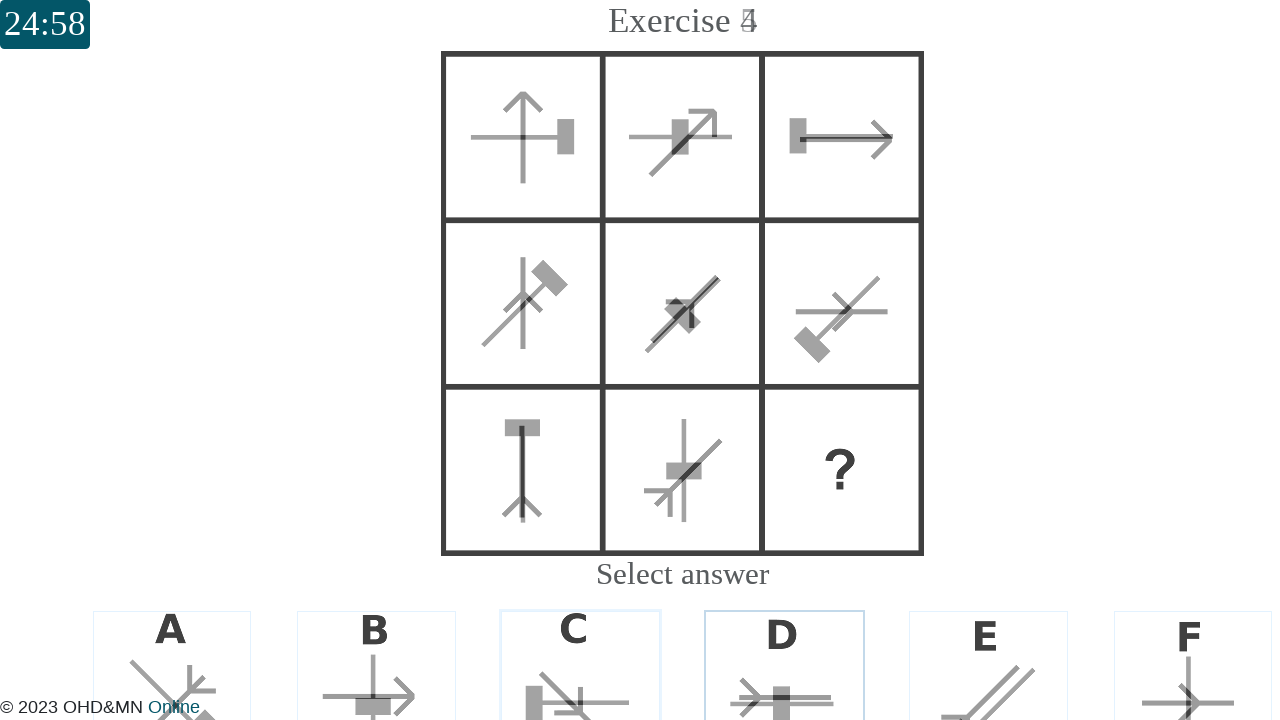

Answered question 5 with option E at (989, 644) on xpath=//div[@id='question_4']/div/div/div[@data-answerid='4']
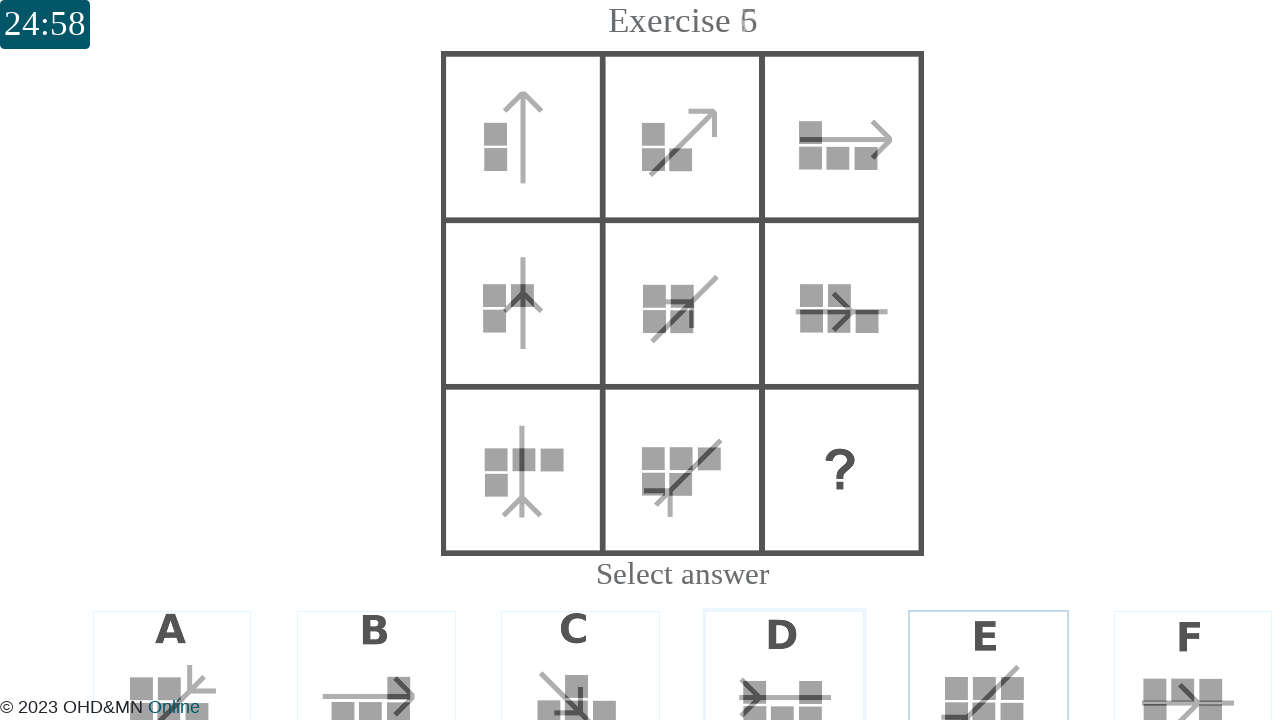

Answered question 6 with option F at (1193, 644) on xpath=//div[@id='question_5']/div/div/div[@data-answerid='5']
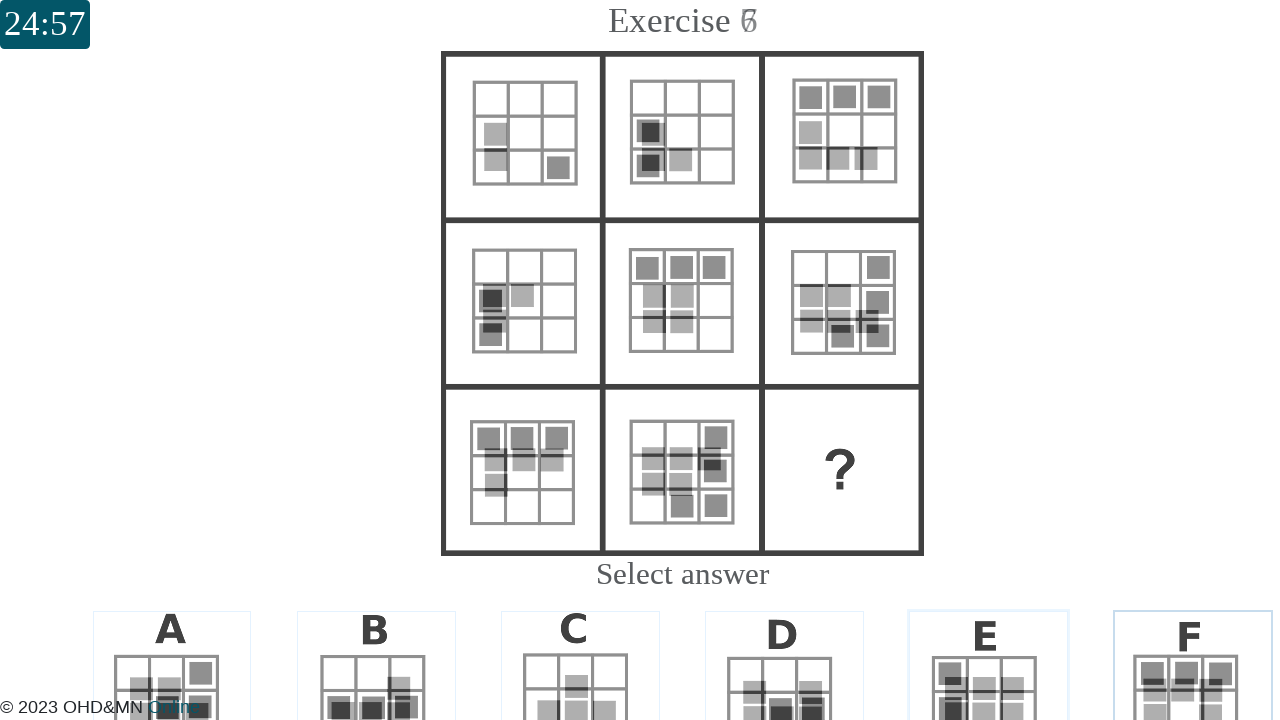

Answered question 7 with option B at (376, 644) on xpath=//div[@id='question_6']/div/div/div[@data-answerid='1']
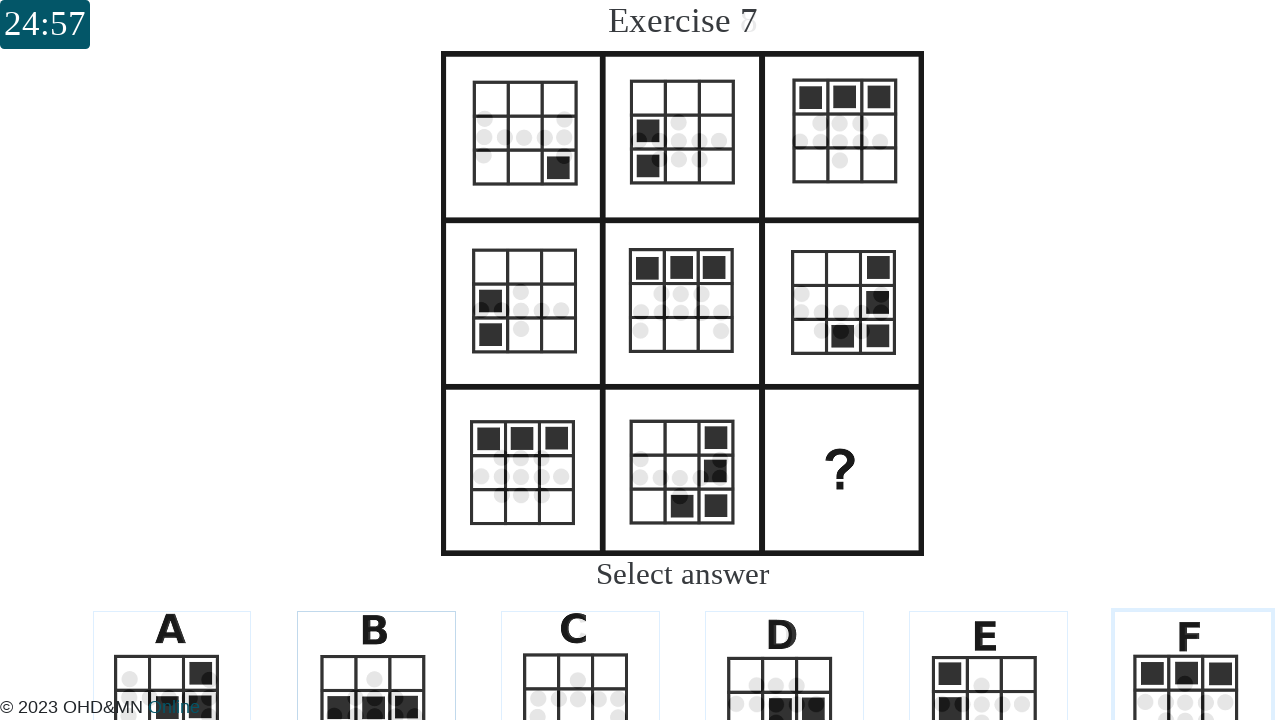

Answered question 8 with option D at (785, 644) on xpath=//div[@id='question_7']/div/div/div[@data-answerid='3']
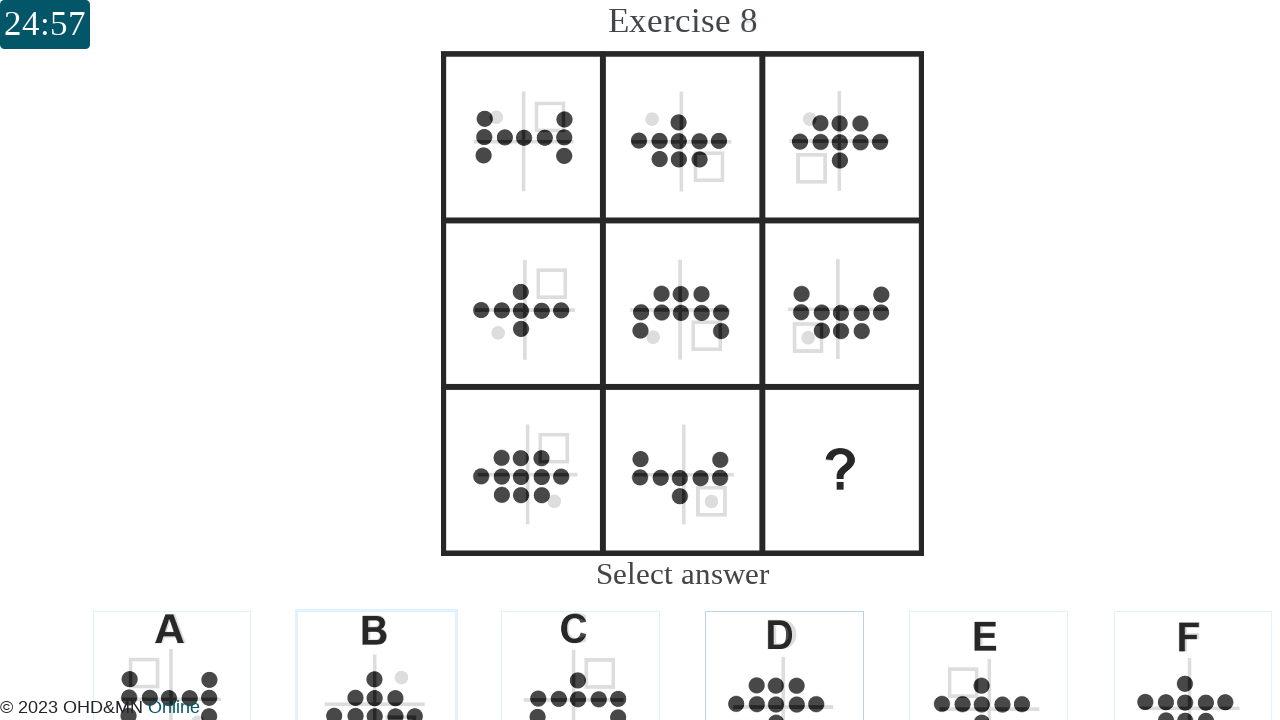

Answered question 9 with option E at (989, 644) on xpath=//div[@id='question_8']/div/div/div[@data-answerid='4']
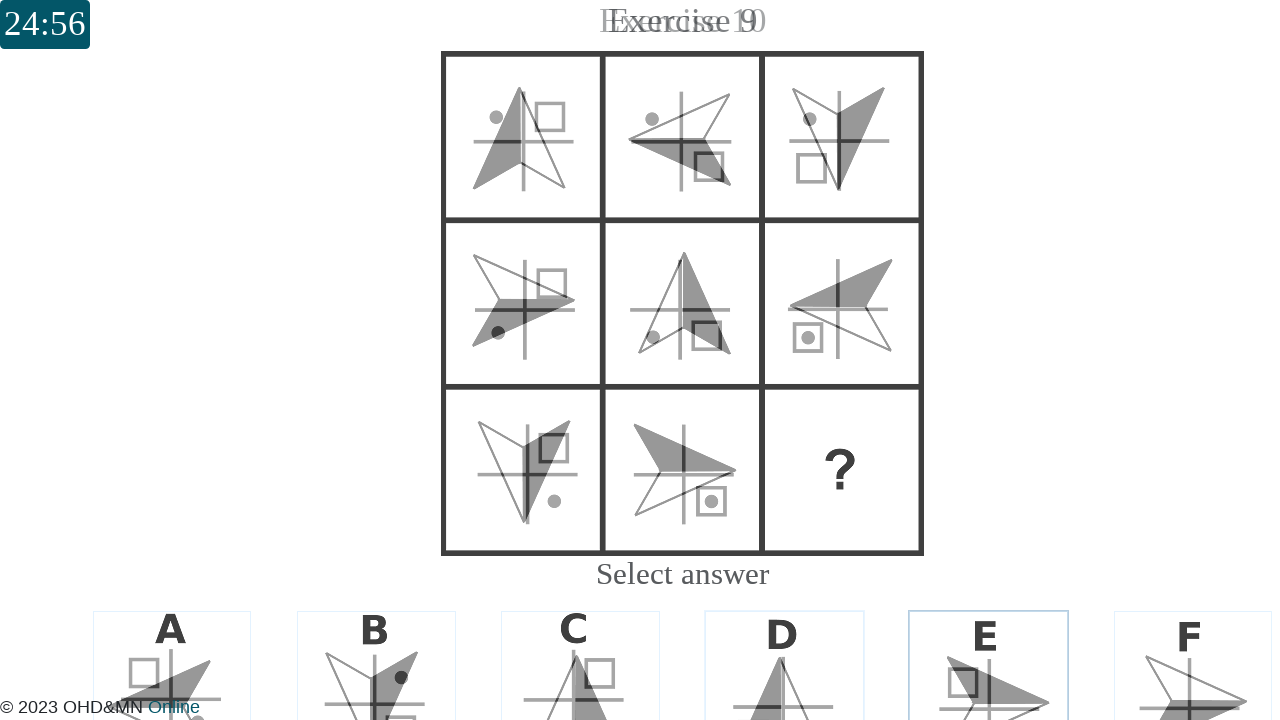

Answered question 10 with option F at (1193, 644) on xpath=//div[@id='question_9']/div/div/div[@data-answerid='5']
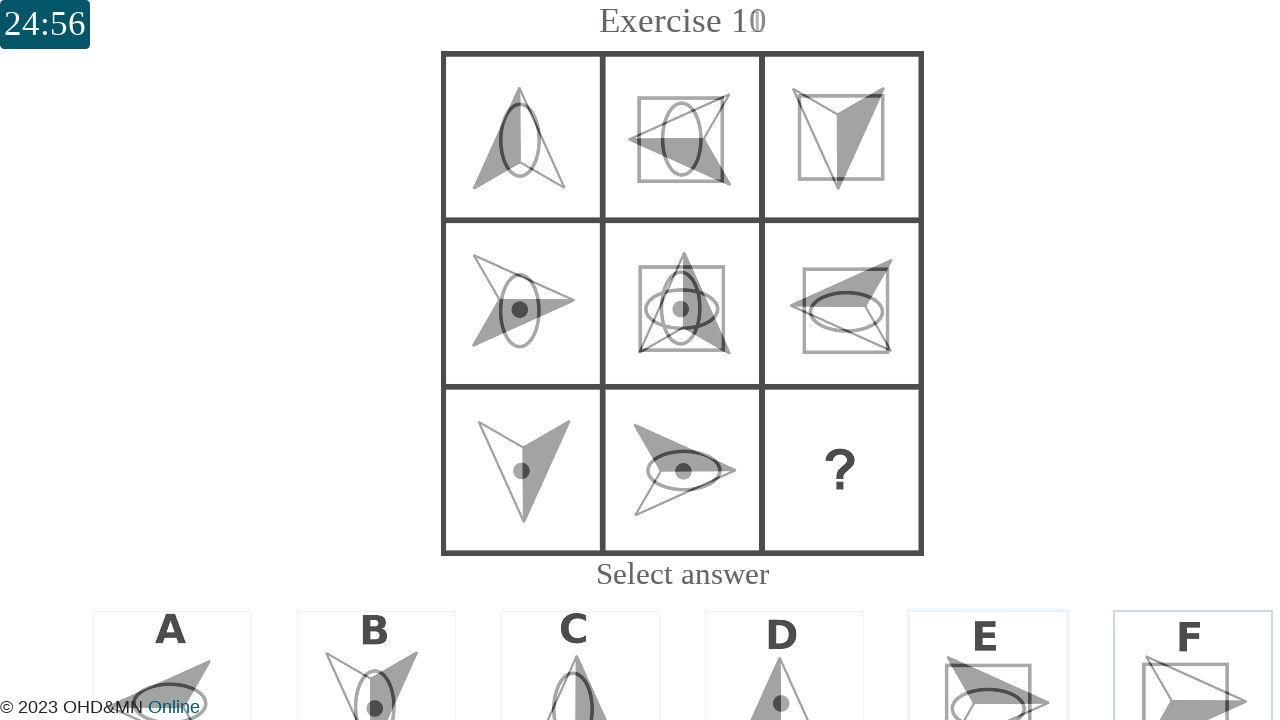

Answered question 11 with option C at (580, 644) on xpath=//div[@id='question_10']/div/div/div[@data-answerid='2']
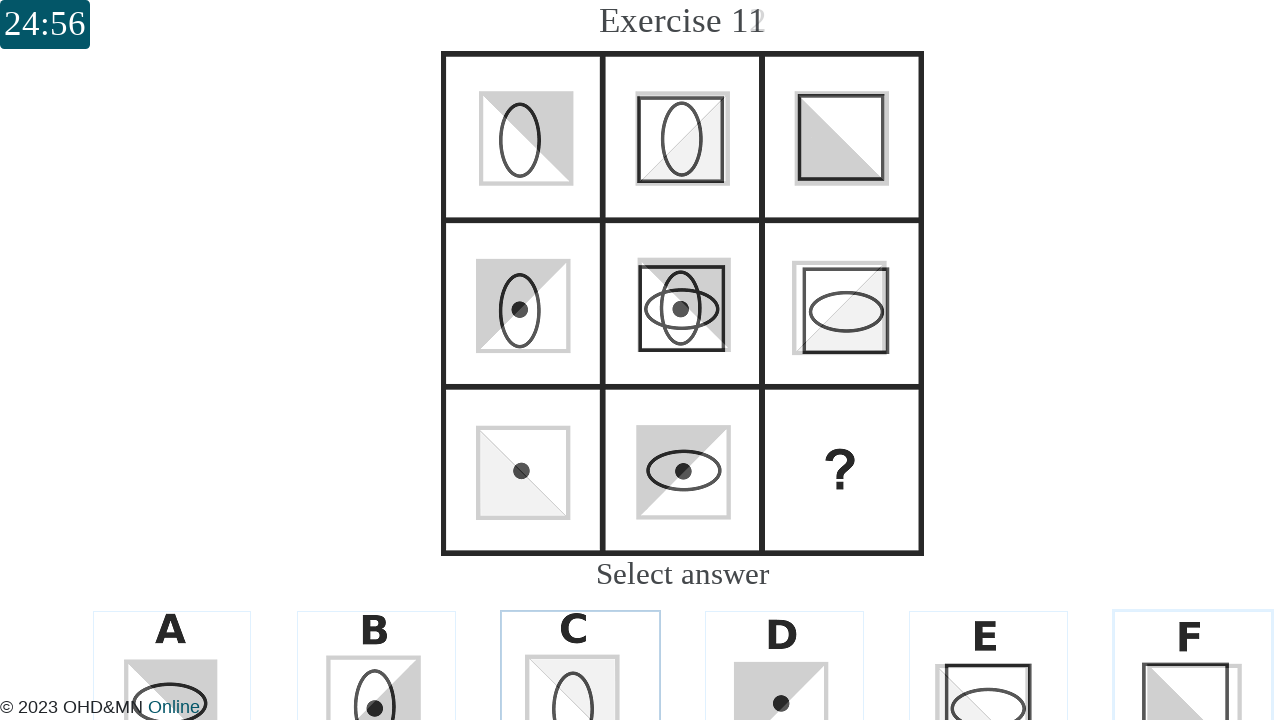

Answered question 12 with option F at (1193, 644) on xpath=//div[@id='question_11']/div/div/div[@data-answerid='5']
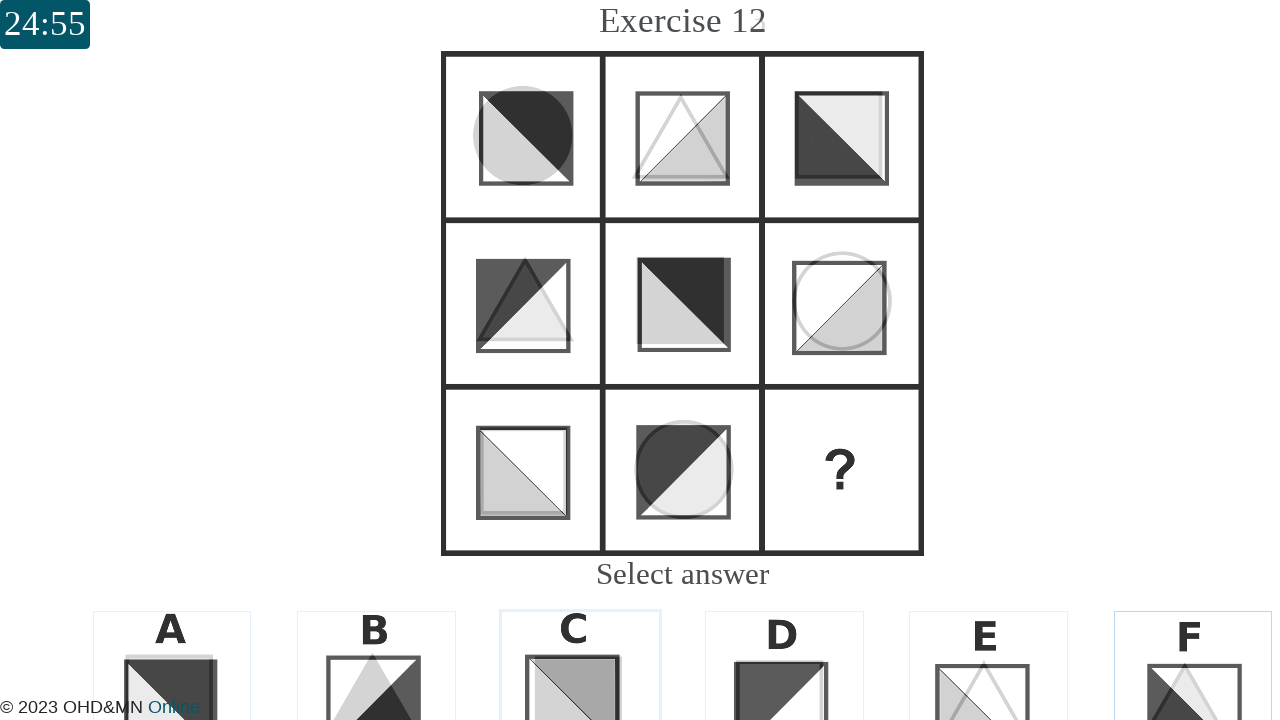

Answered question 13 with option B at (376, 644) on xpath=//div[@id='question_12']/div/div/div[@data-answerid='1']
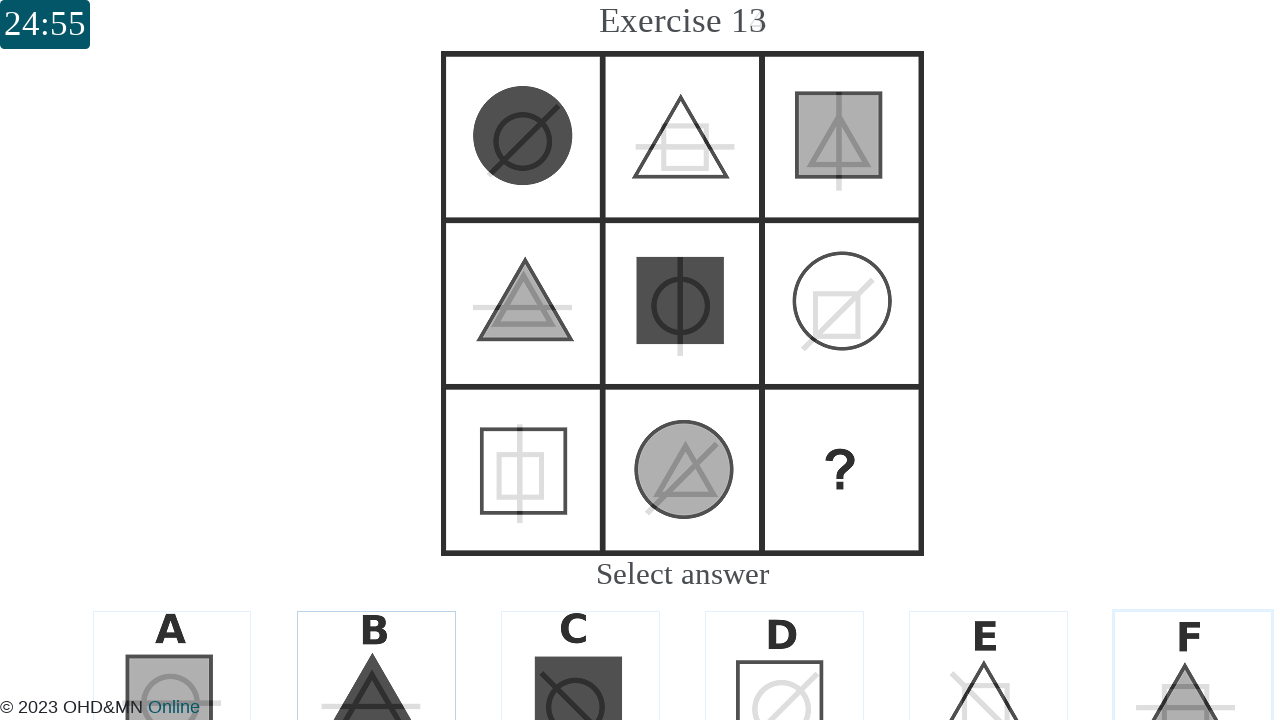

Answered question 14 with option B at (376, 644) on xpath=//div[@id='question_13']/div/div/div[@data-answerid='1']
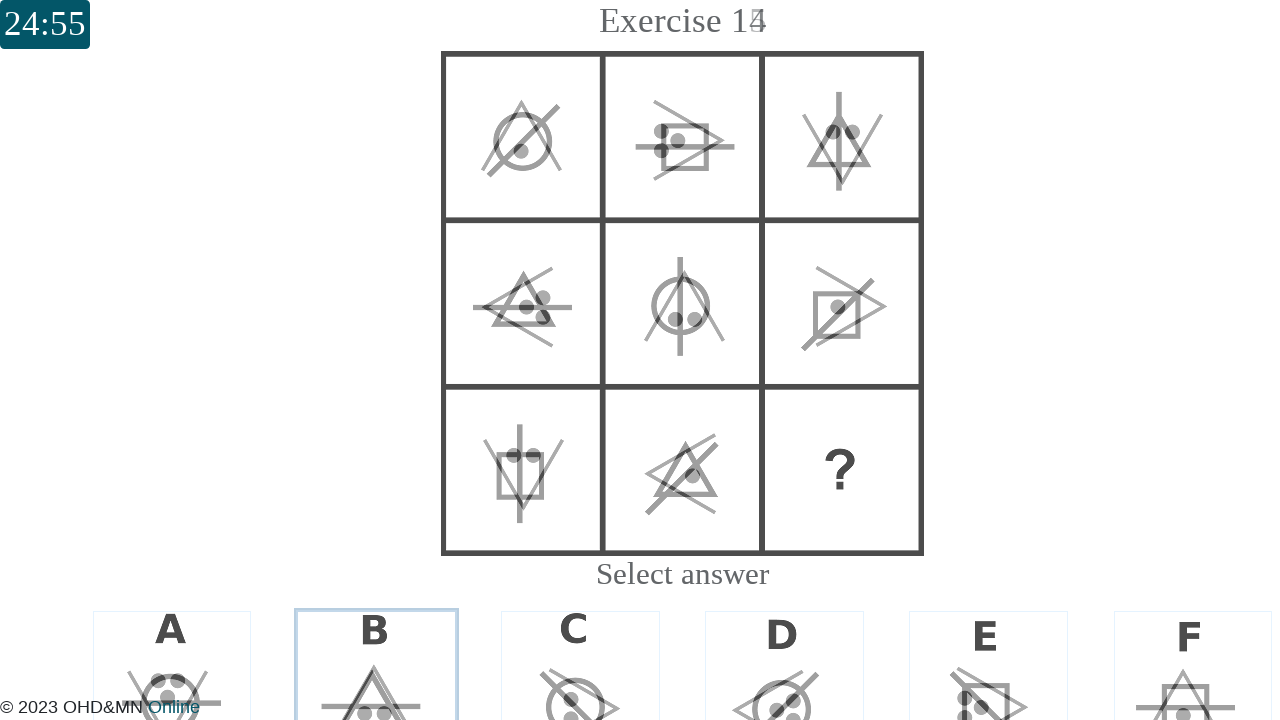

Answered question 15 with option E at (989, 644) on xpath=//div[@id='question_14']/div/div/div[@data-answerid='4']
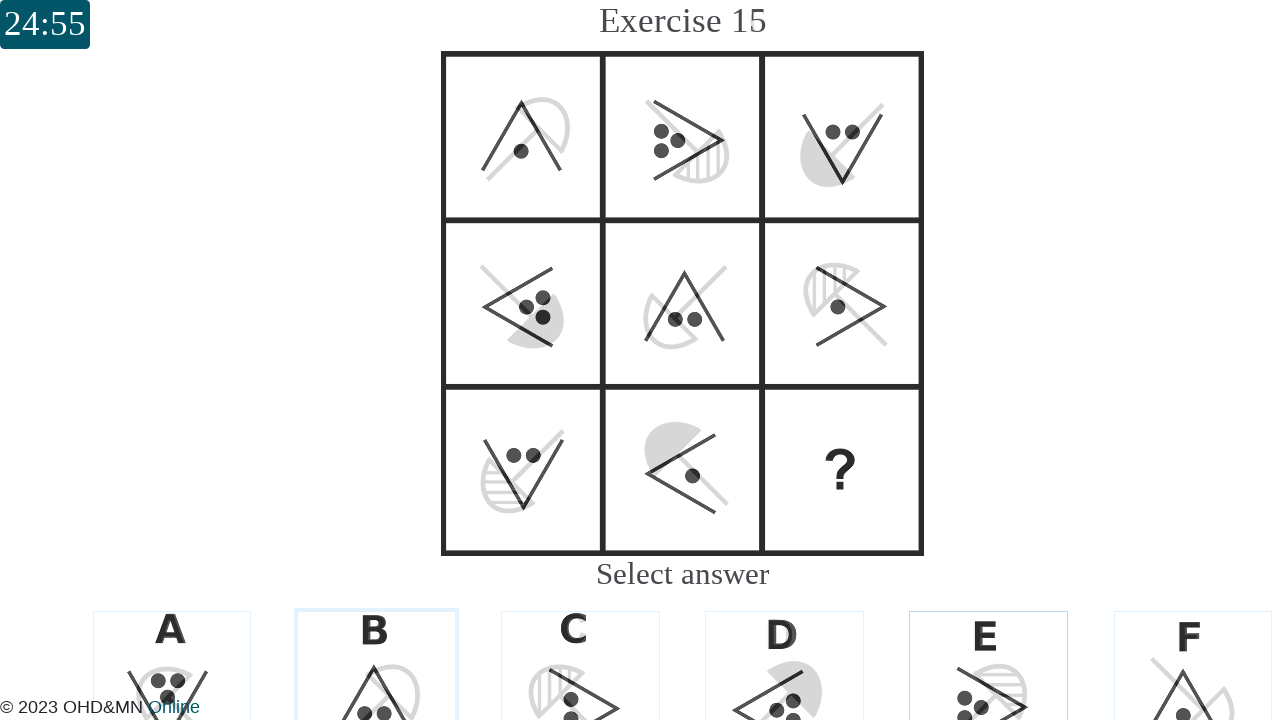

Answered question 16 with option E at (989, 644) on xpath=//div[@id='question_15']/div/div/div[@data-answerid='4']
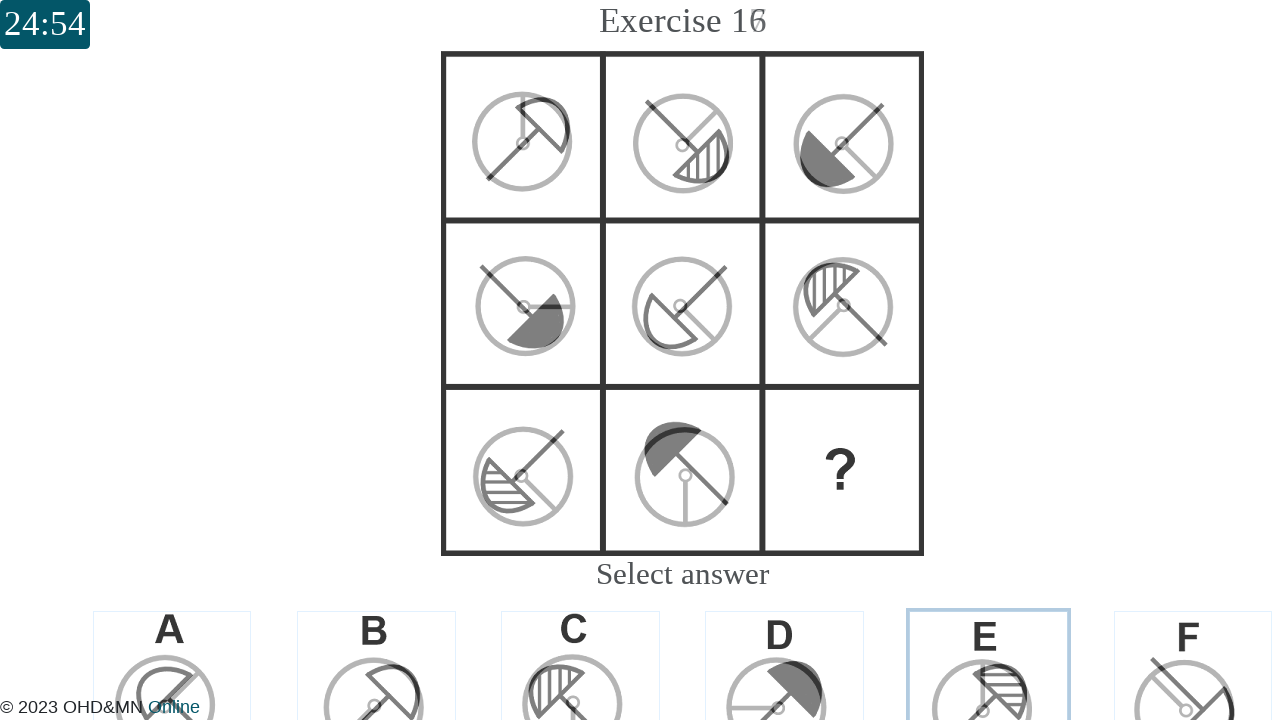

Answered question 17 with option B at (376, 644) on xpath=//div[@id='question_16']/div/div/div[@data-answerid='1']
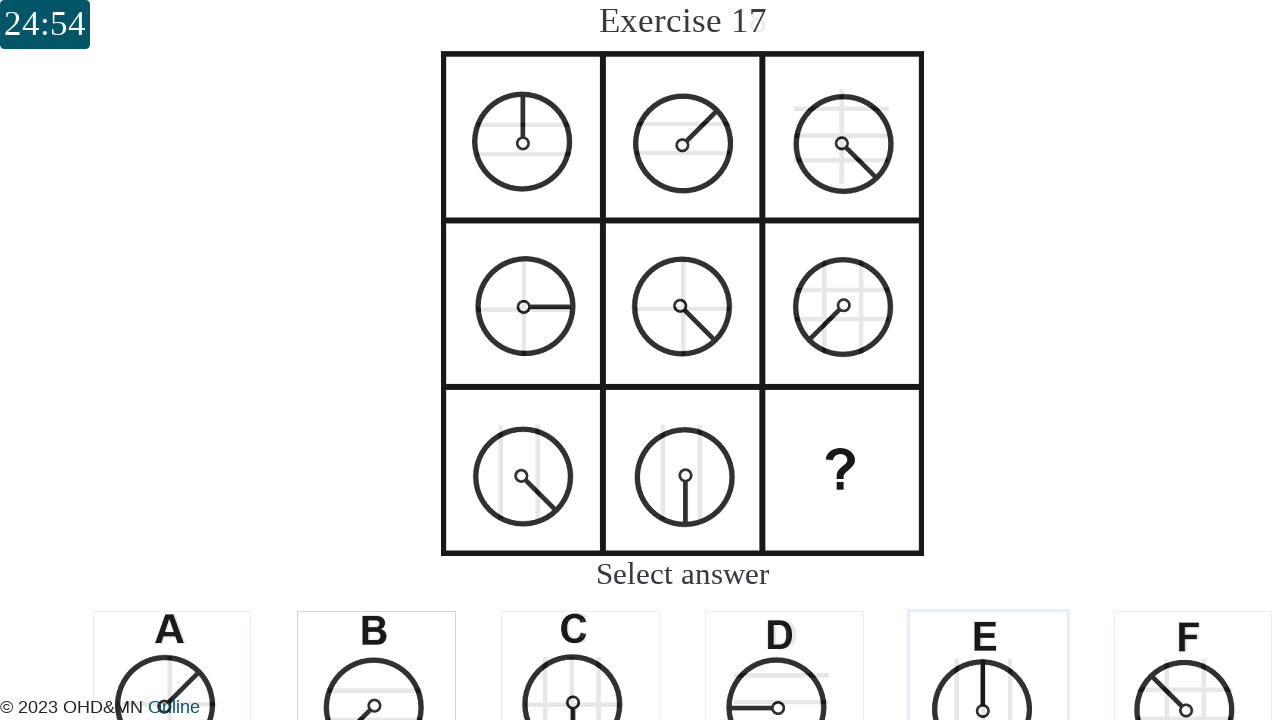

Answered question 18 with option B at (376, 644) on xpath=//div[@id='question_17']/div/div/div[@data-answerid='1']
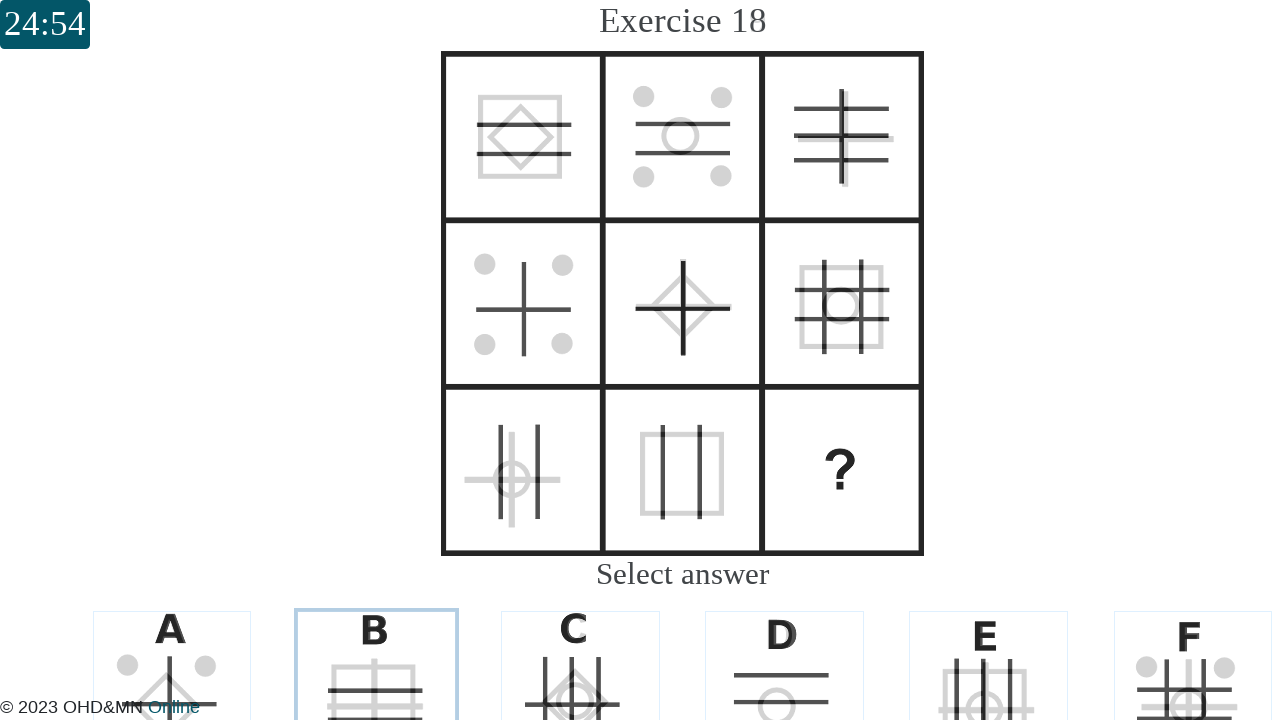

Answered question 19 with option C at (580, 644) on xpath=//div[@id='question_18']/div/div/div[@data-answerid='2']
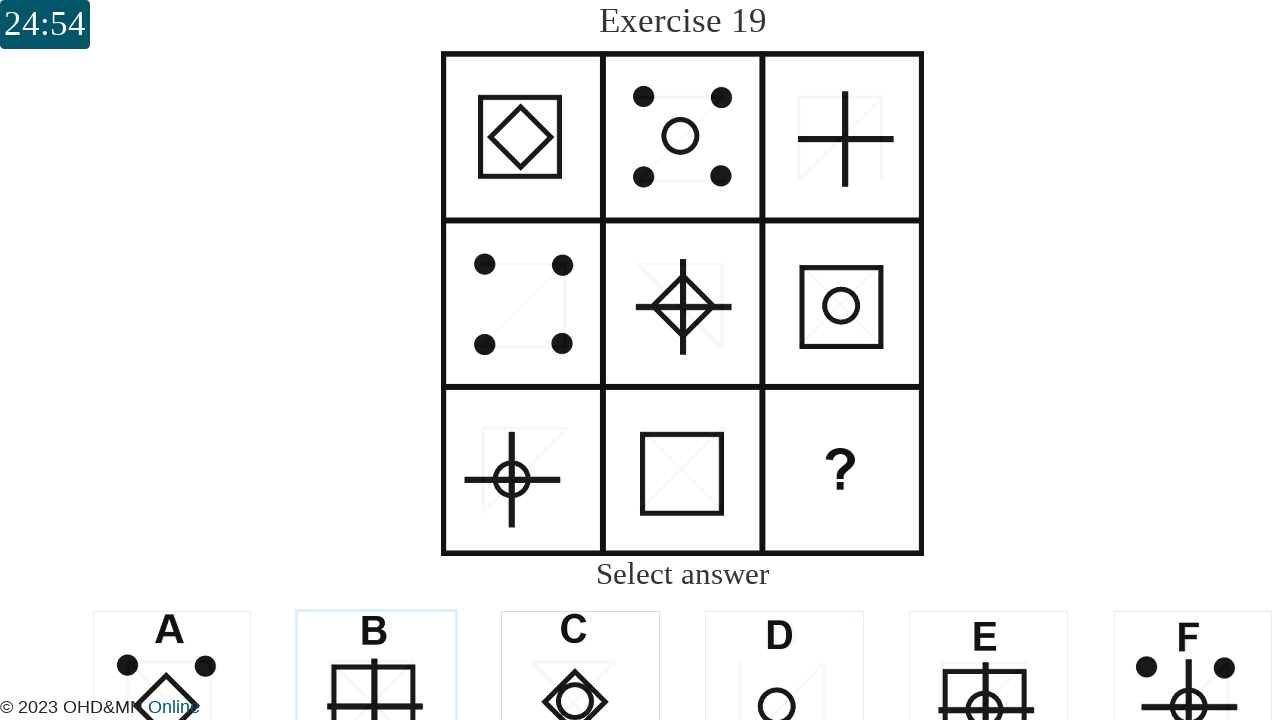

Answered question 20 with option F at (1193, 644) on xpath=//div[@id='question_19']/div/div/div[@data-answerid='5']
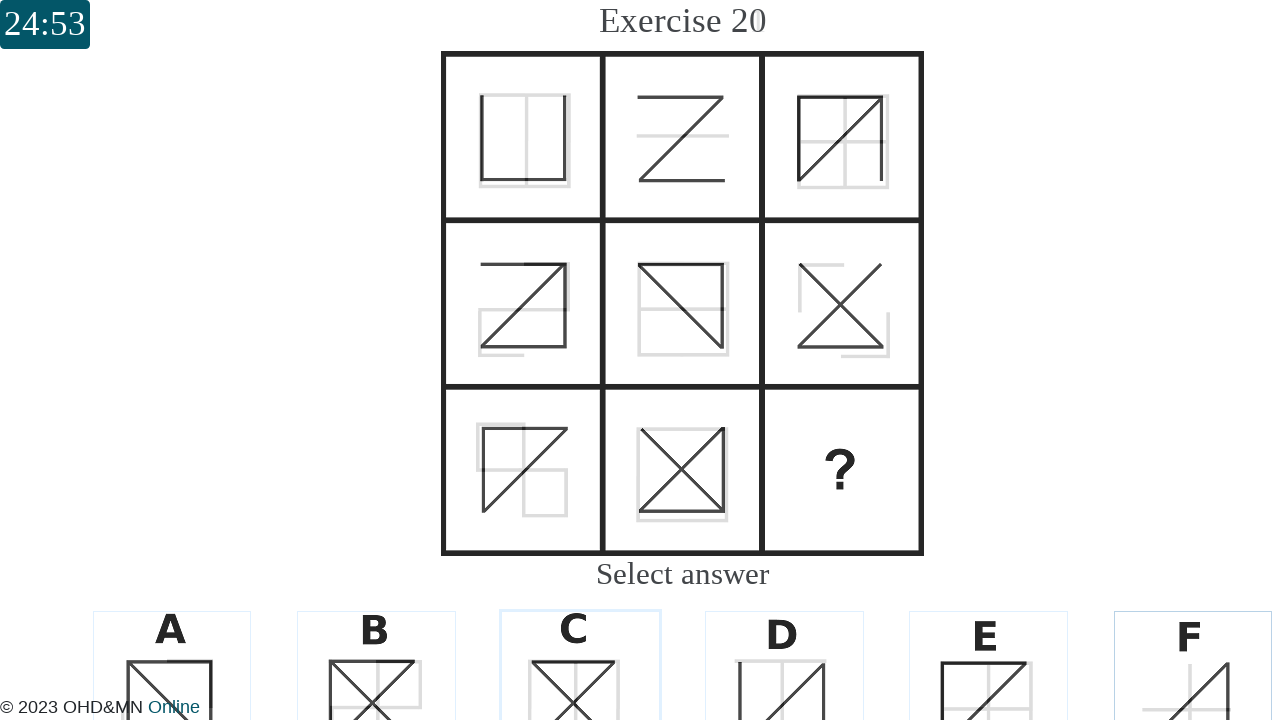

Answered question 21 with option C at (580, 644) on xpath=//div[@id='question_20']/div/div/div[@data-answerid='2']
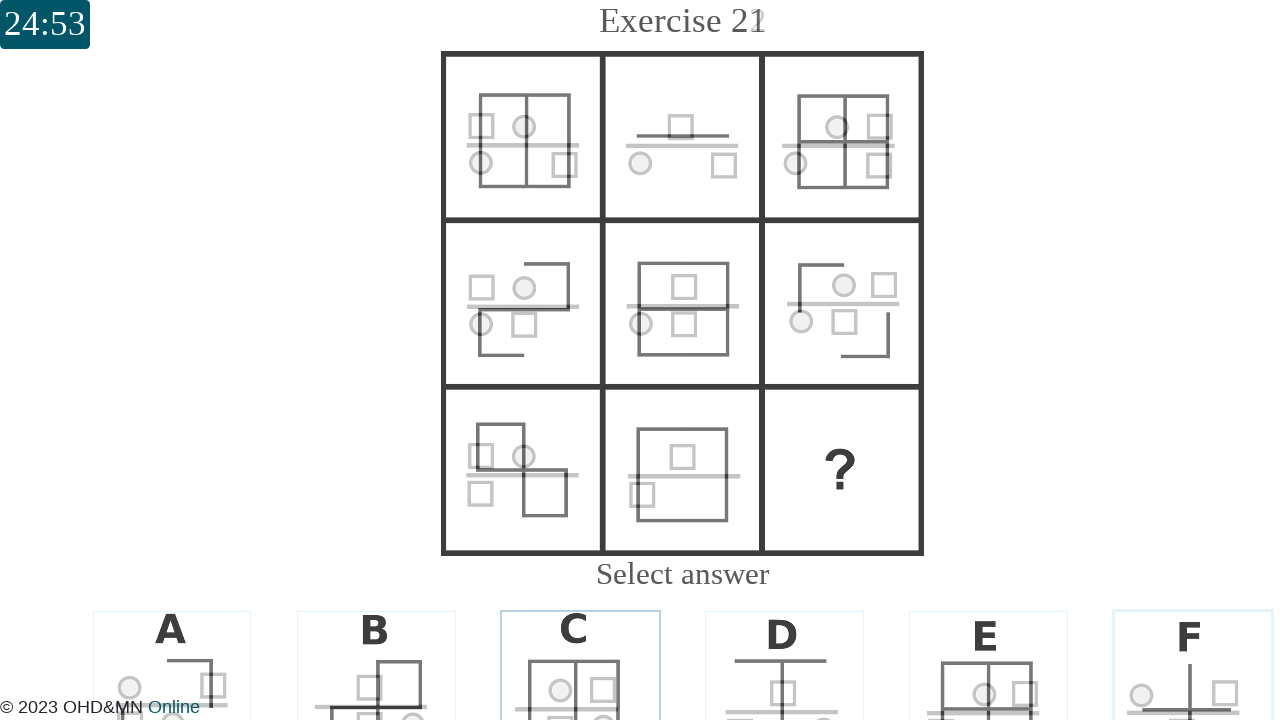

Answered question 22 with option C at (580, 644) on xpath=//div[@id='question_21']/div/div/div[@data-answerid='2']
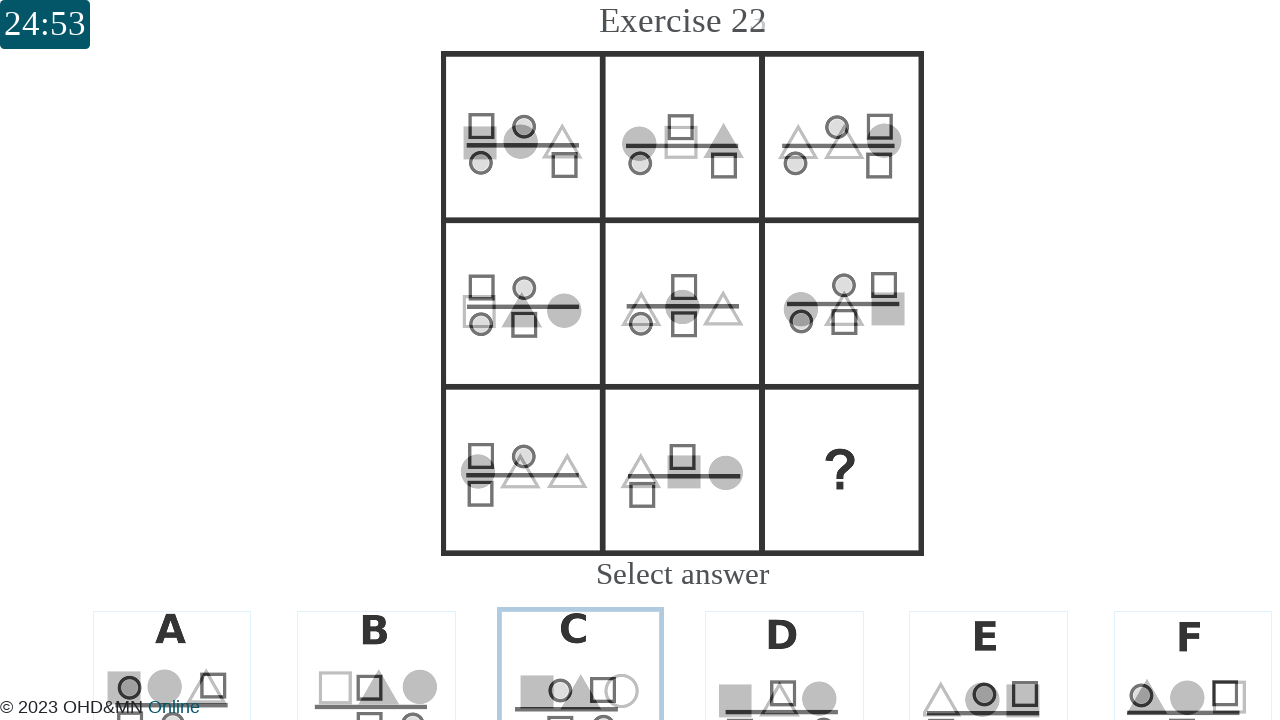

Answered question 23 with option D at (785, 644) on xpath=//div[@id='question_22']/div/div/div[@data-answerid='3']
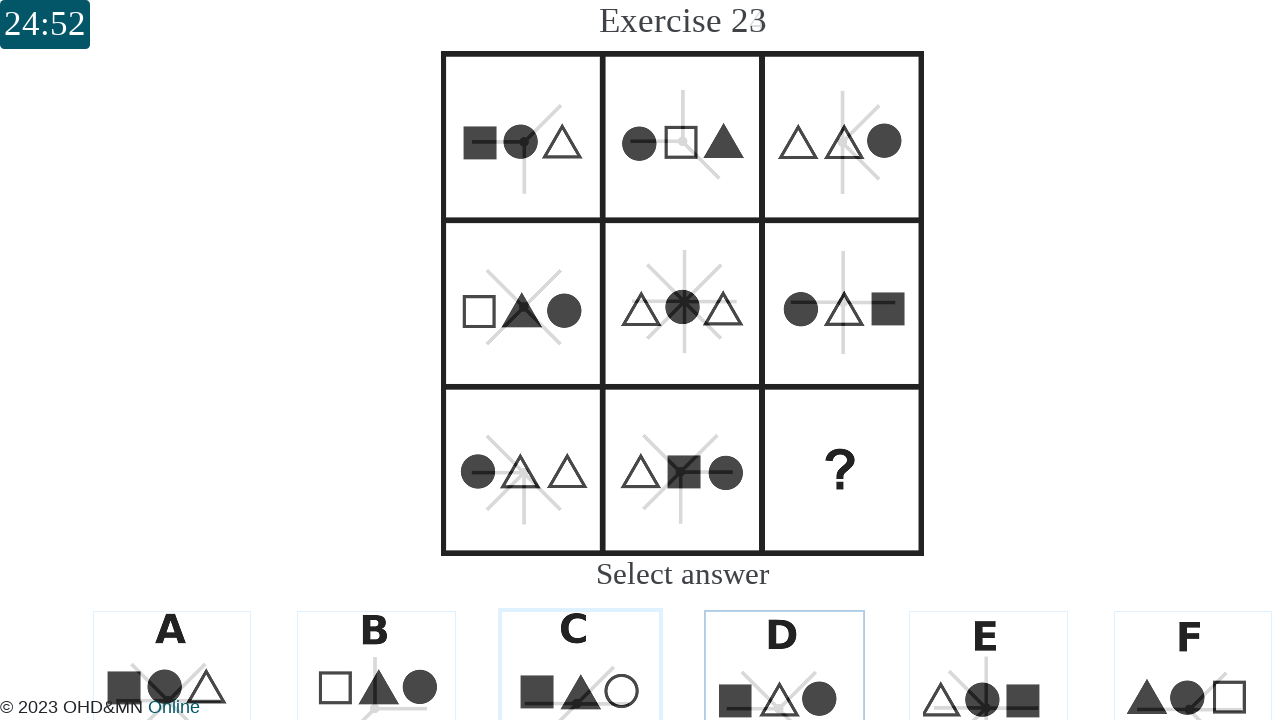

Scrolled to bottom to load more questions
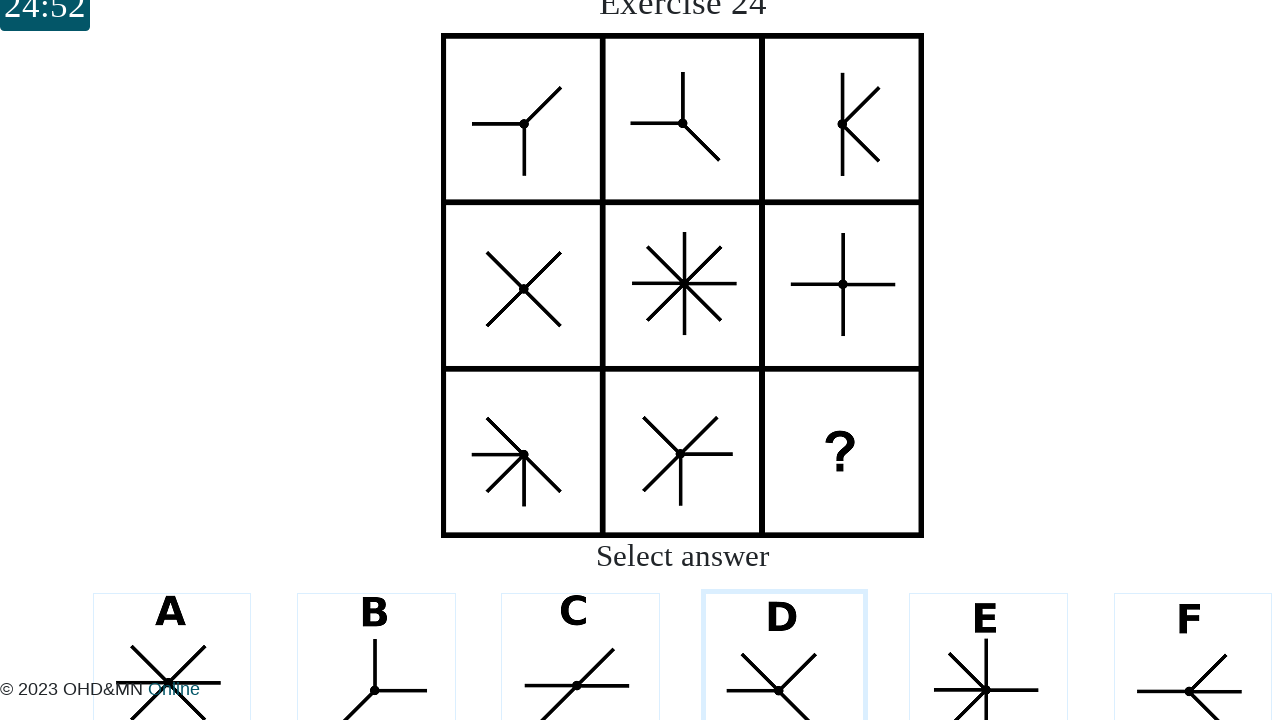

Waited 500ms for more questions to load
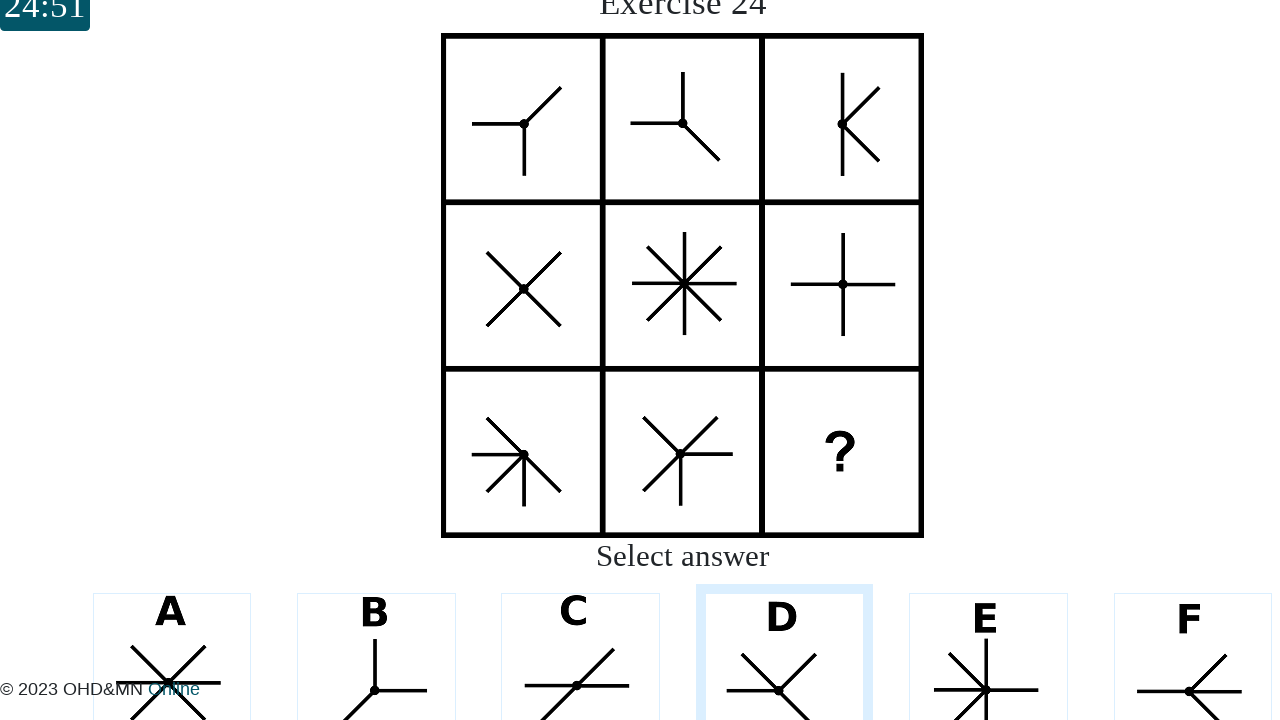

Answered question 24 with option A at (172, 644) on xpath=//div[@id='question_23']/div/div/div[@data-answerid='0']
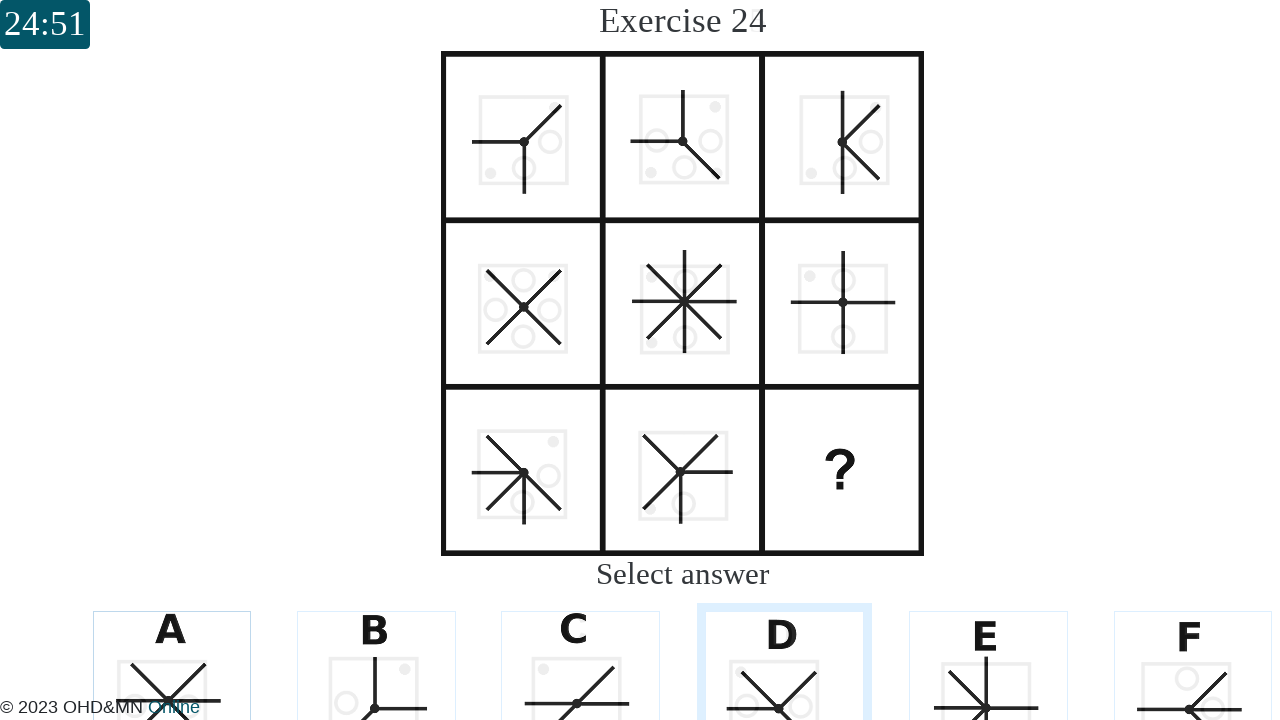

Answered question 25 with option F at (1193, 644) on xpath=//div[@id='question_24']/div/div/div[@data-answerid='5']
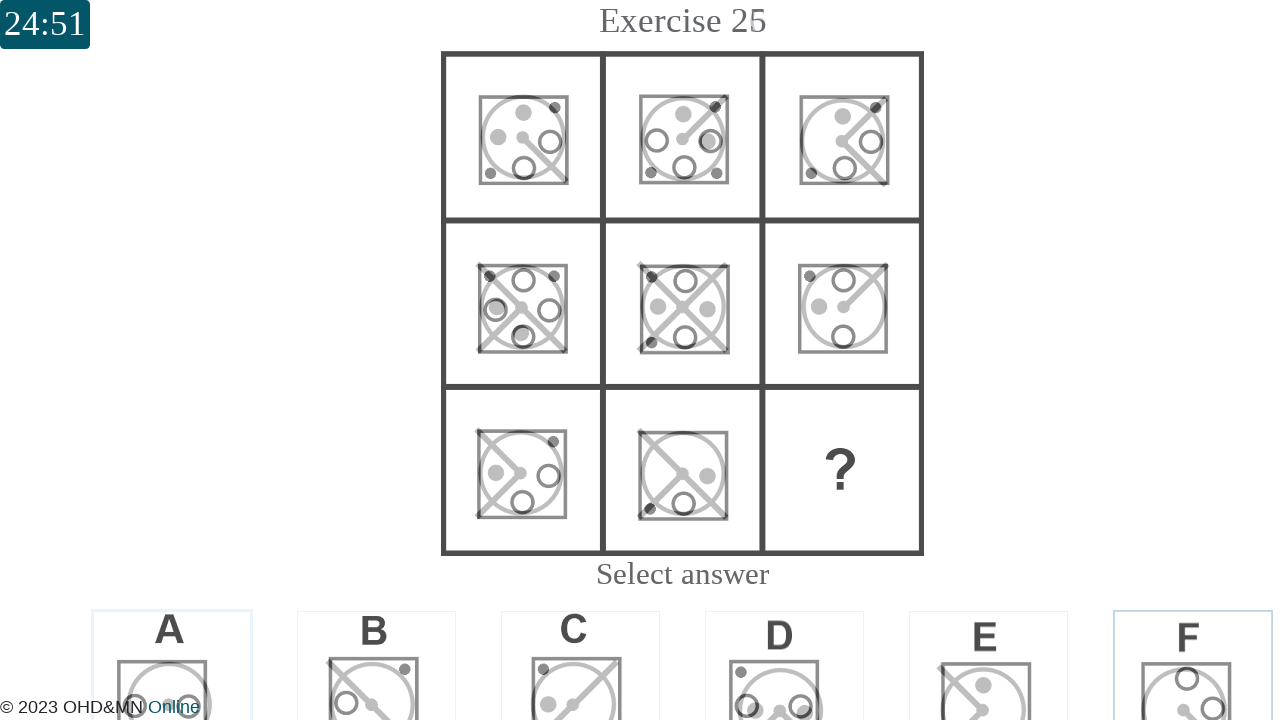

Answered question 26 with option B at (376, 644) on xpath=//div[@id='question_25']/div/div/div[@data-answerid='1']
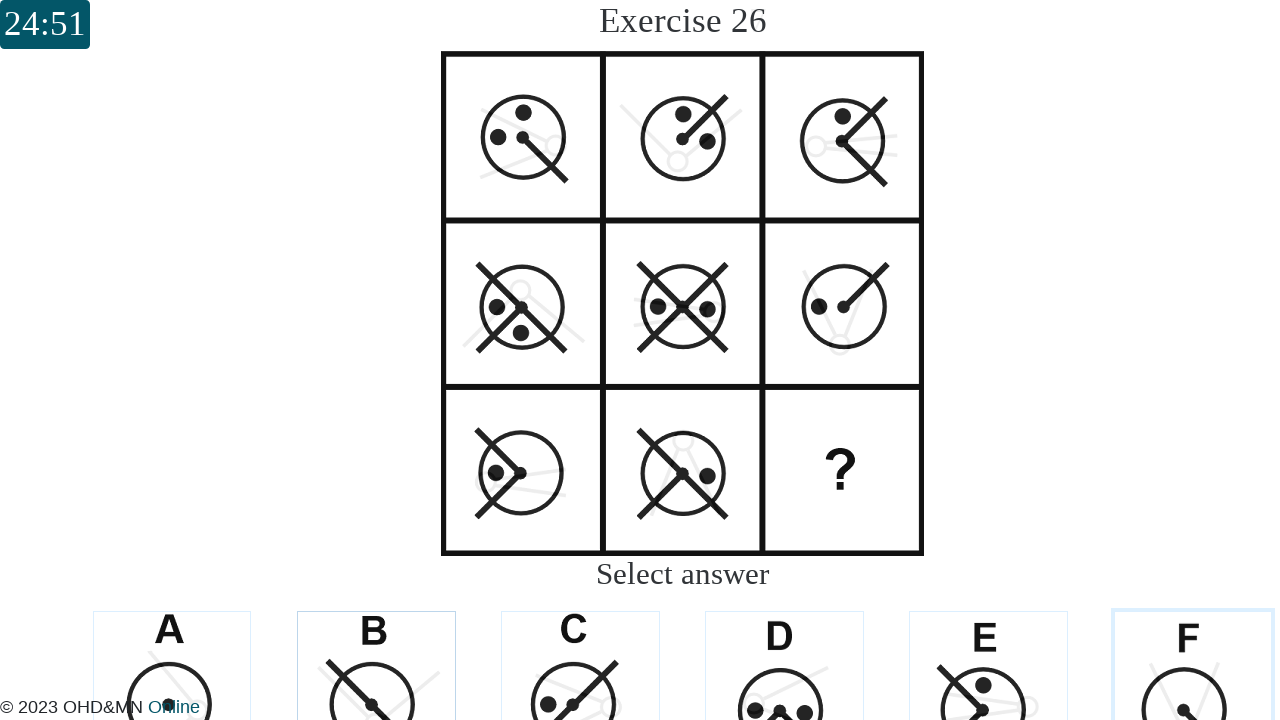

Answered question 27 with option C at (580, 644) on xpath=//div[@id='question_26']/div/div/div[@data-answerid='2']
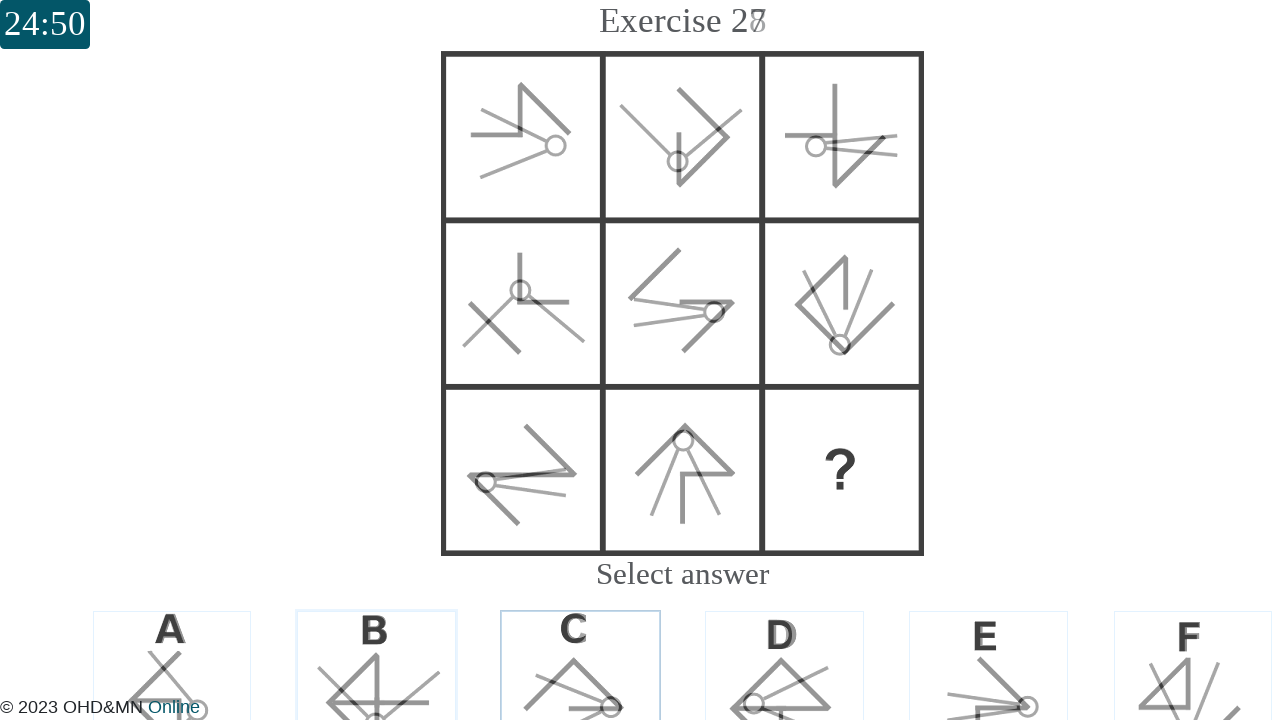

Answered question 28 with option B at (376, 644) on xpath=//div[@id='question_27']/div/div/div[@data-answerid='1']
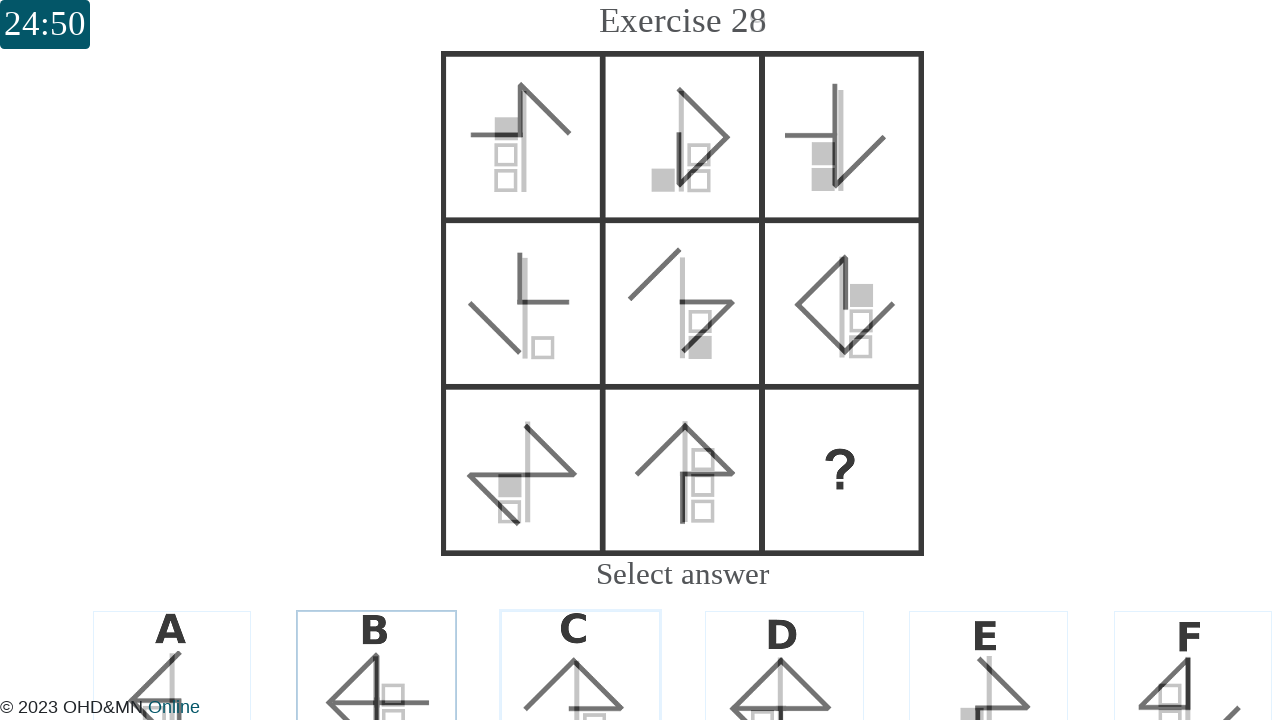

Scrolled to bottom to load more questions
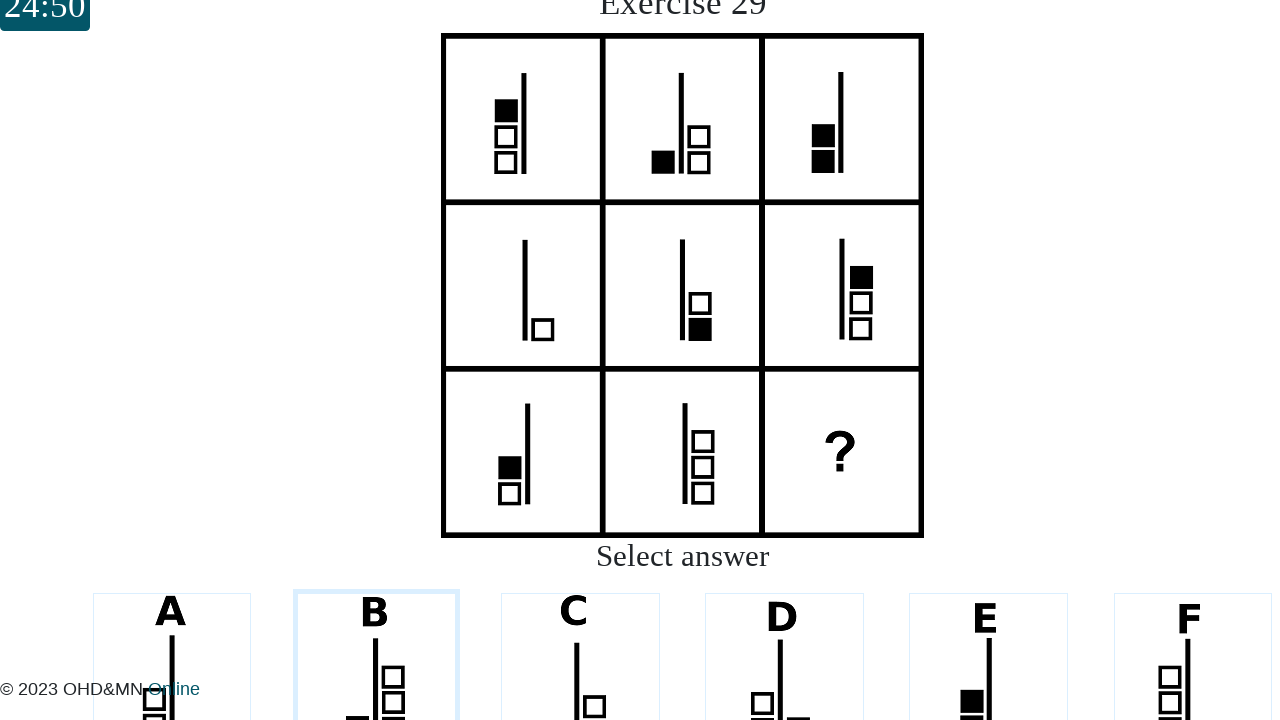

Waited 500ms for more questions to load
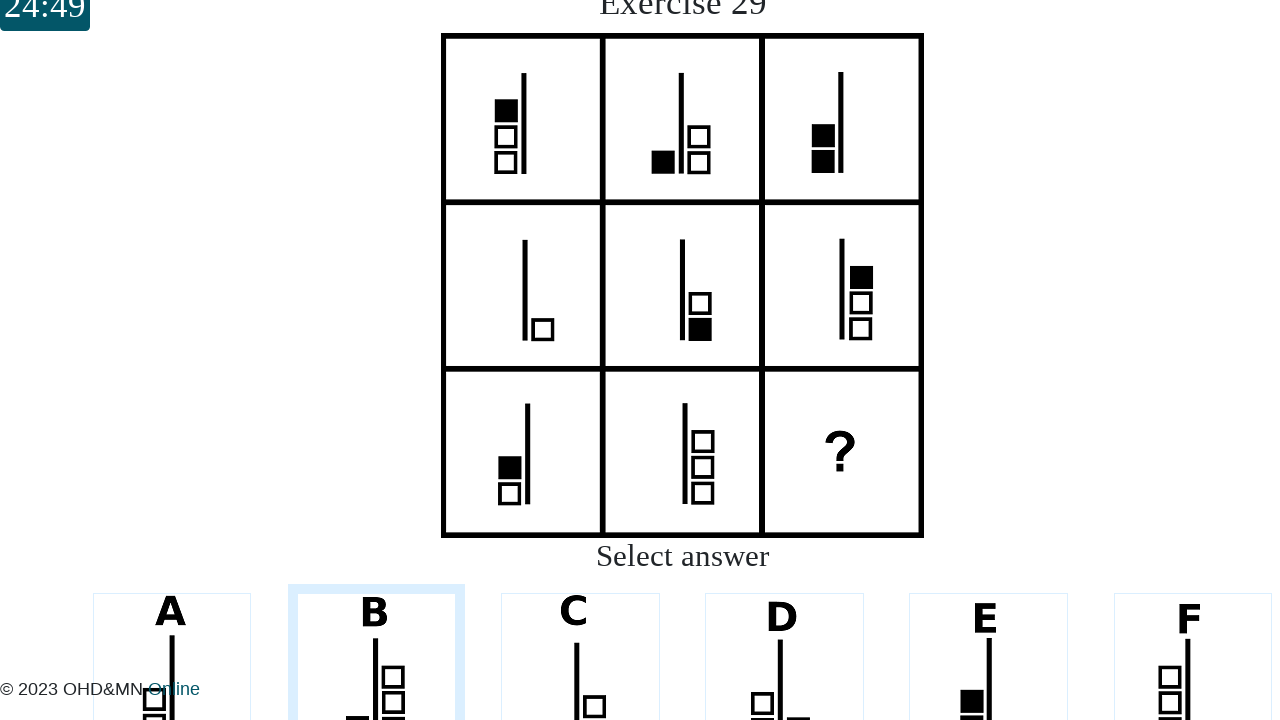

Answered question 29 with option A at (172, 644) on xpath=//div[@id='question_28']/div/div/div[@data-answerid='0']
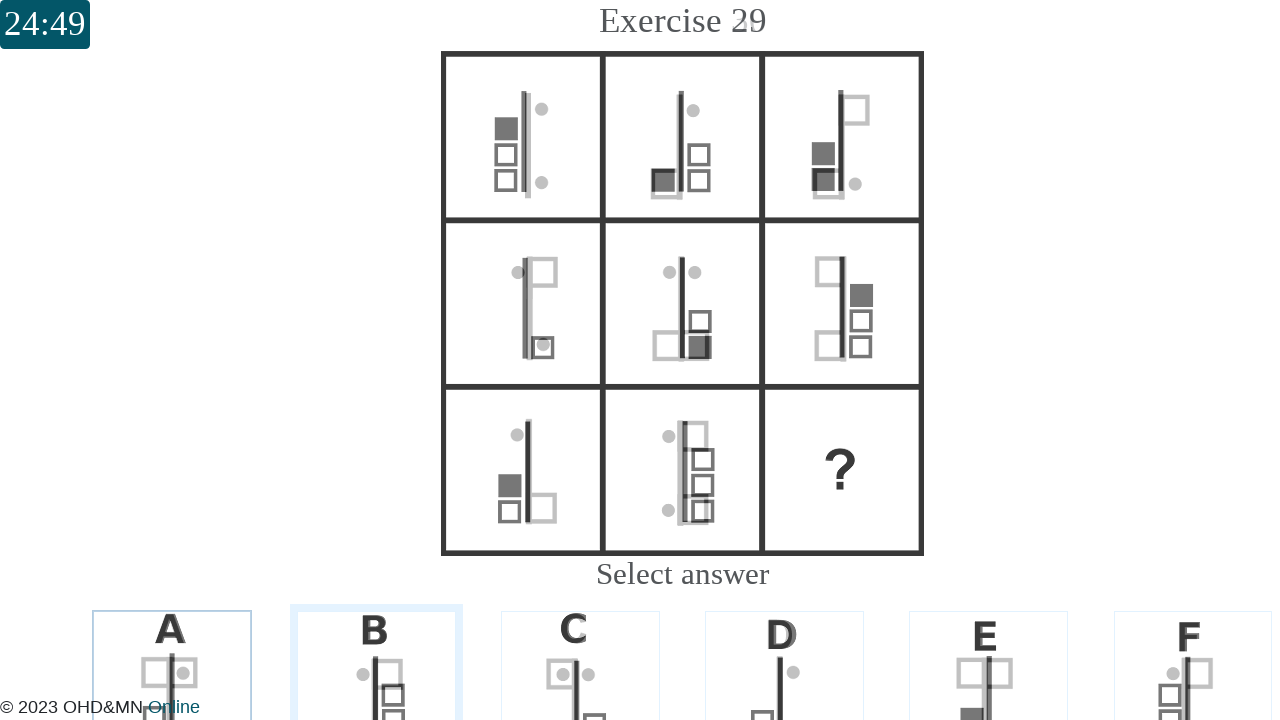

Answered question 30 with option D at (785, 644) on xpath=//div[@id='question_29']/div/div/div[@data-answerid='3']
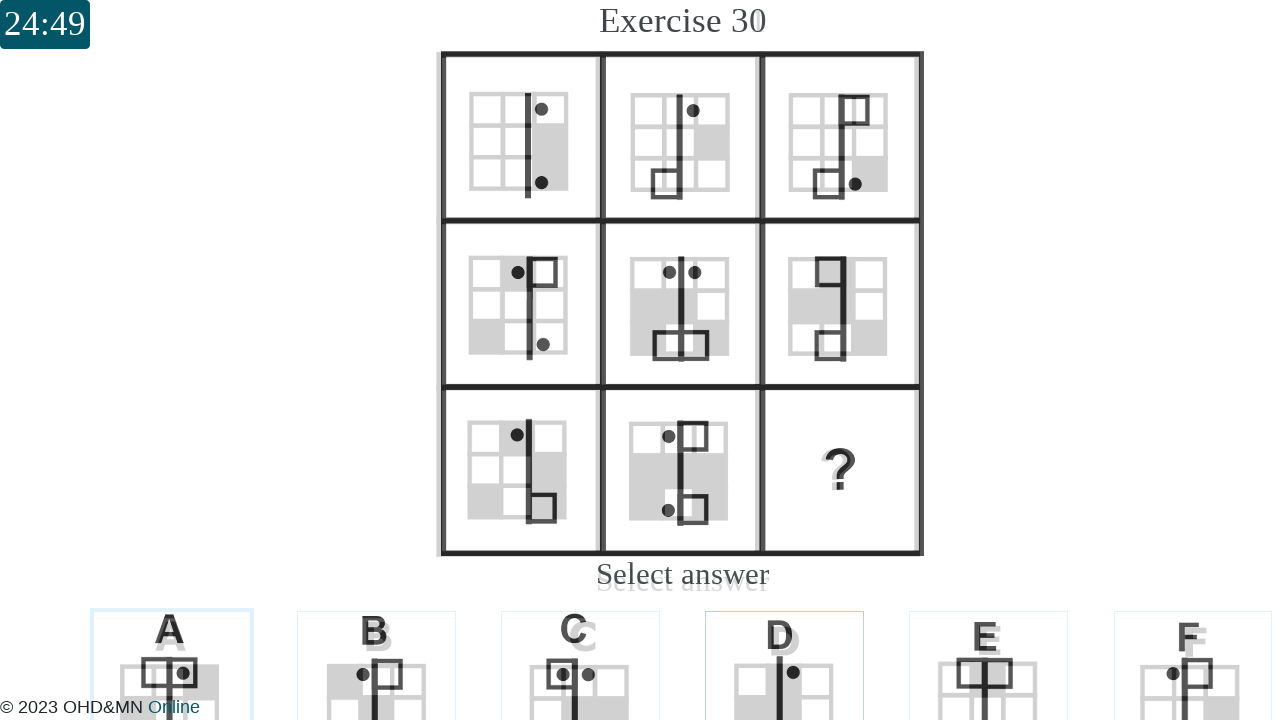

Answered question 31 with option F at (1193, 644) on xpath=//div[@id='question_30']/div/div/div[@data-answerid='5']
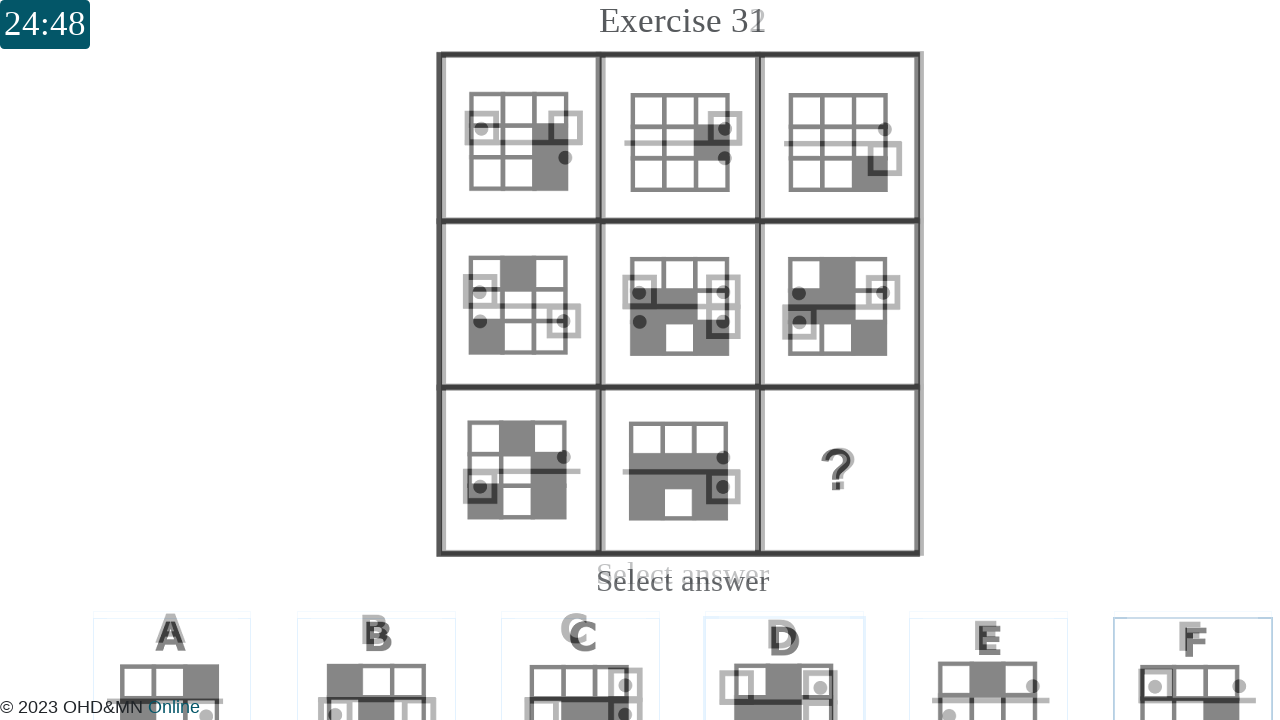

Answered question 32 with option E at (989, 644) on xpath=//div[@id='question_31']/div/div/div[@data-answerid='4']
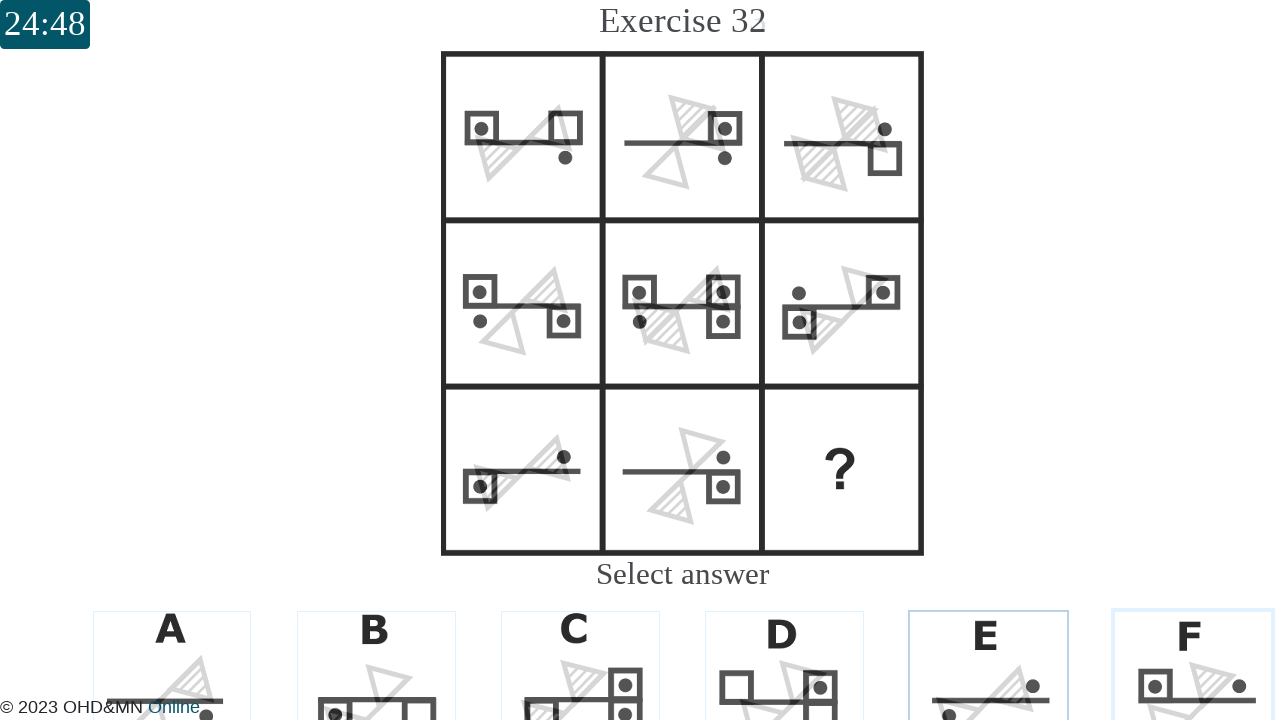

Answered question 33 with option C at (580, 644) on xpath=//div[@id='question_32']/div/div/div[@data-answerid='2']
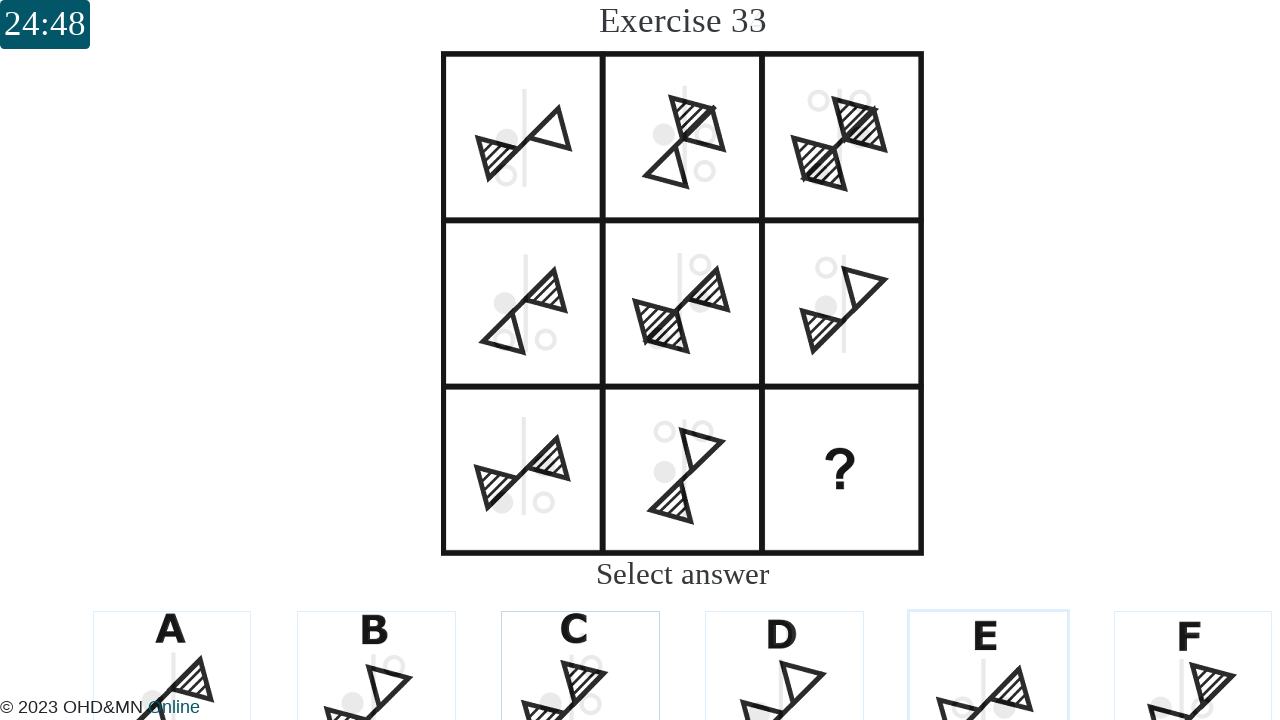

Answered question 34 with option B at (376, 644) on xpath=//div[@id='question_33']/div/div/div[@data-answerid='1']
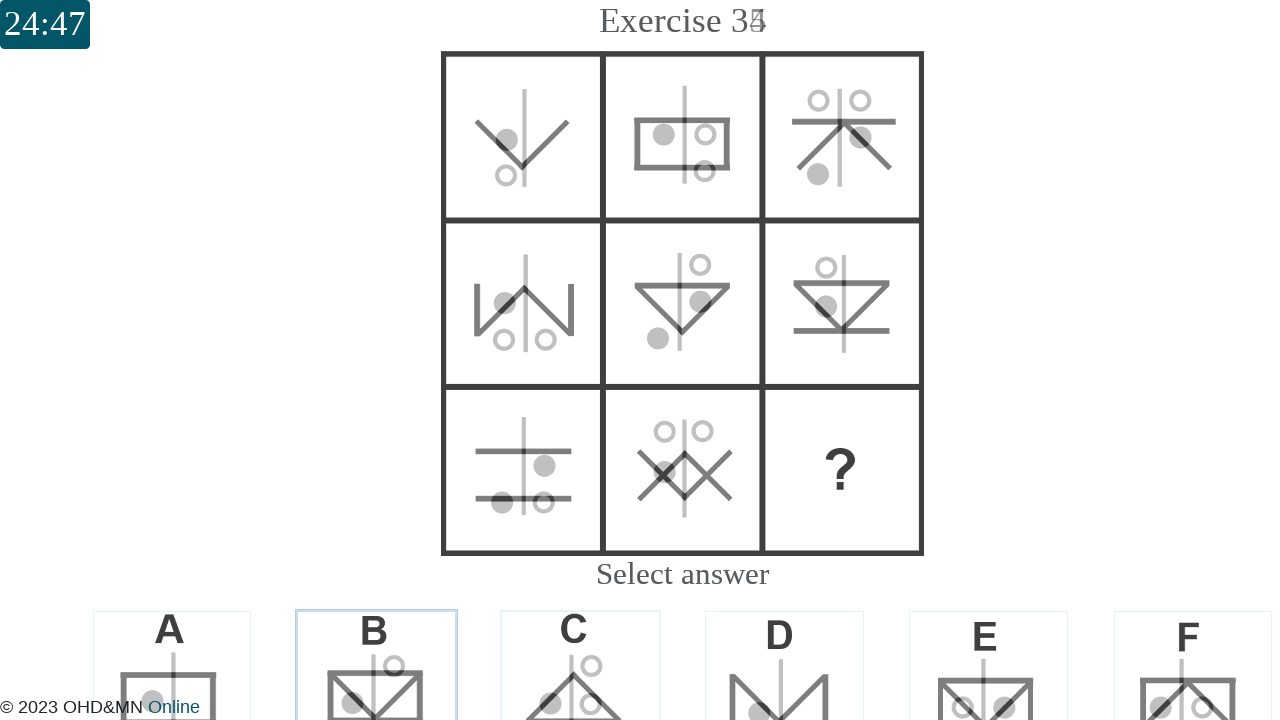

Scrolled to bottom to load final question
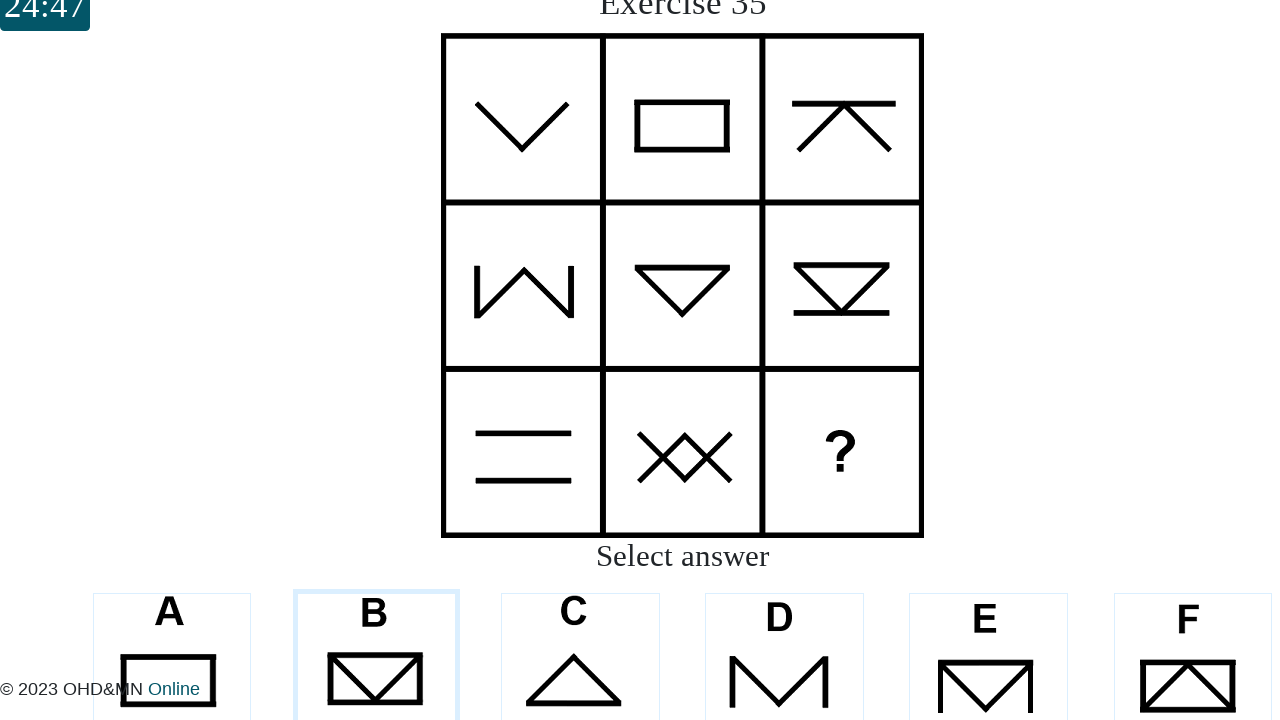

Waited 500ms for final question to load
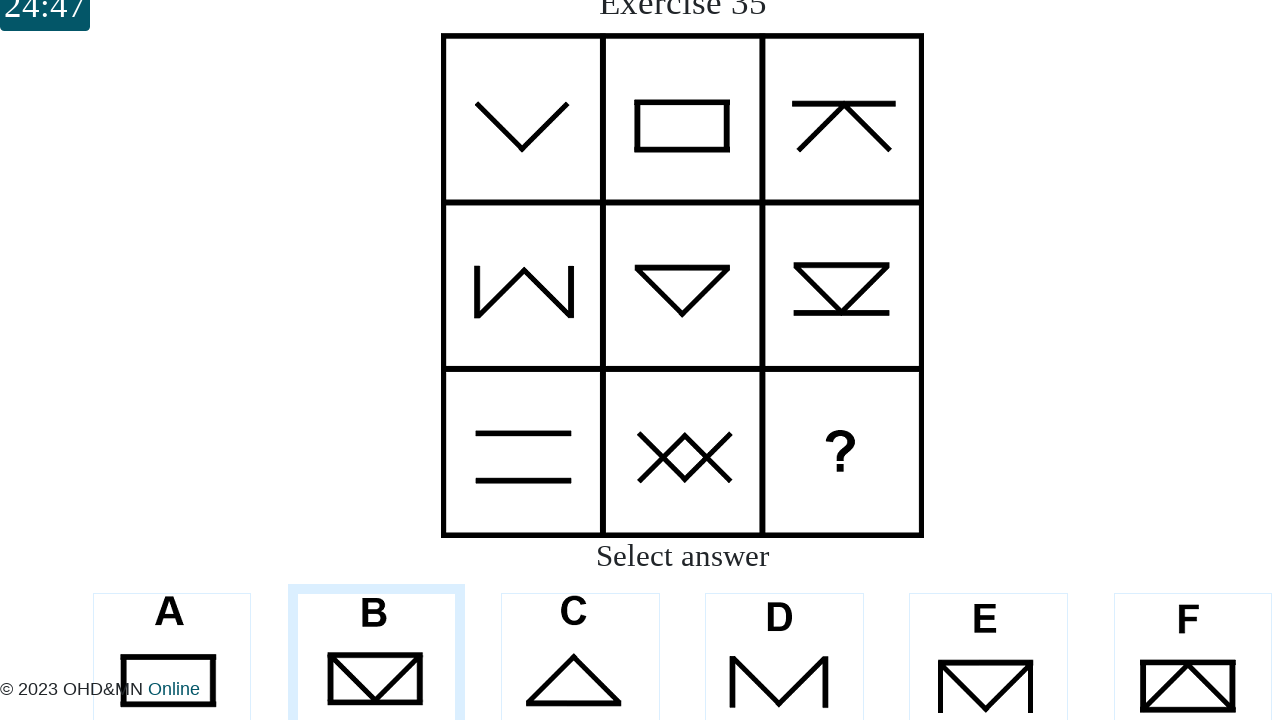

Answered question 35 with option A at (172, 644) on xpath=//div[@id='question_34']/div/div/div[@data-answerid='0']
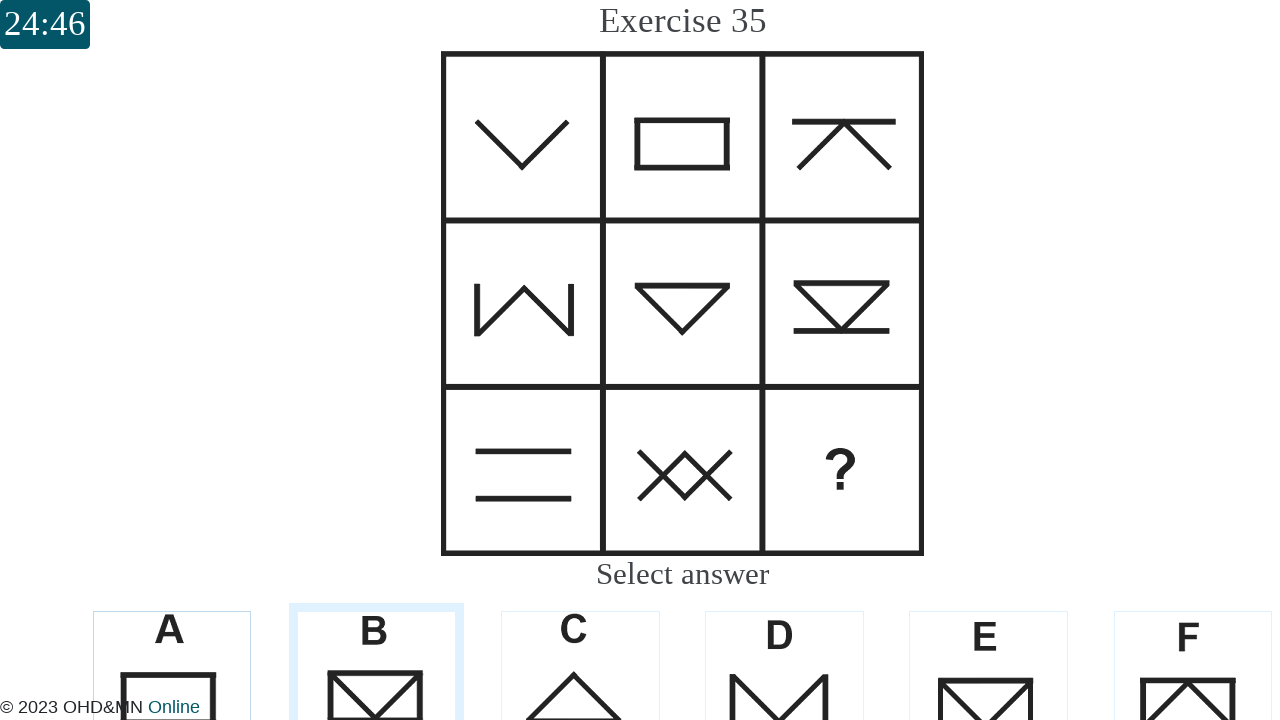

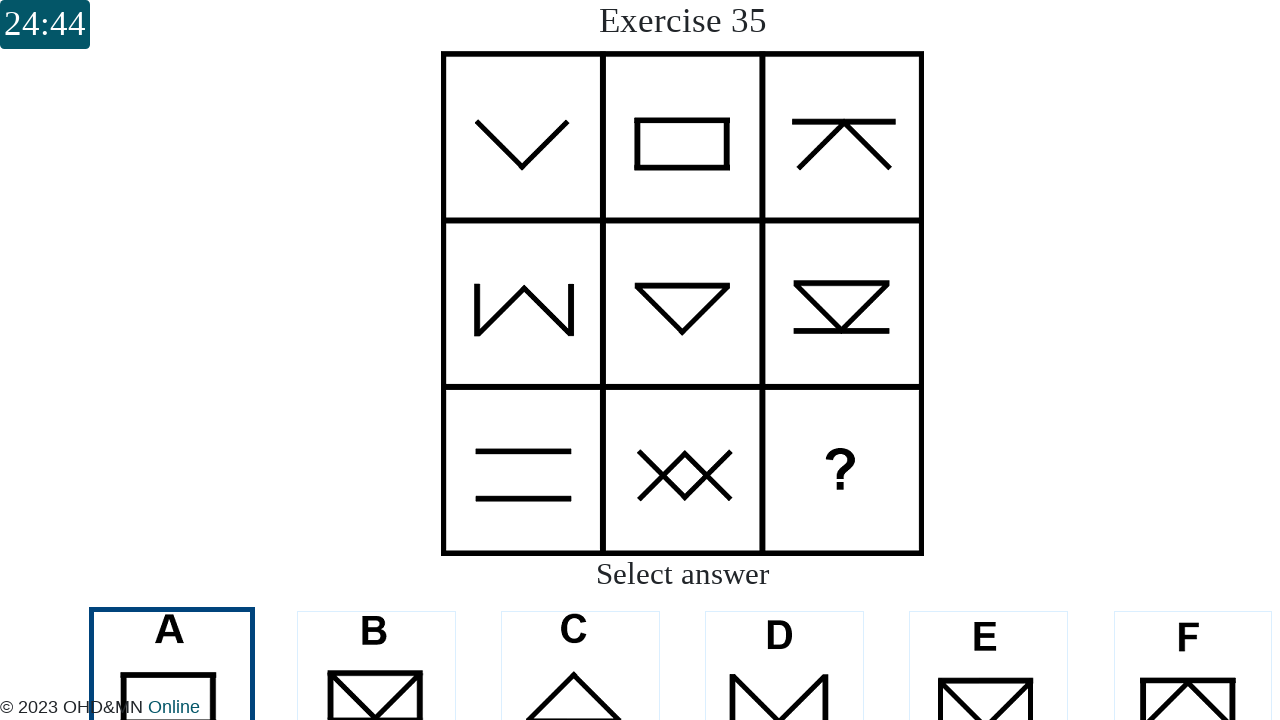